Tests web table interaction by navigating to a table page, iterating through table rows and columns, and verifying that a specific person ("Helen Bennett") exists in the table data.

Starting URL: https://awesomeqa.com/webtable.html

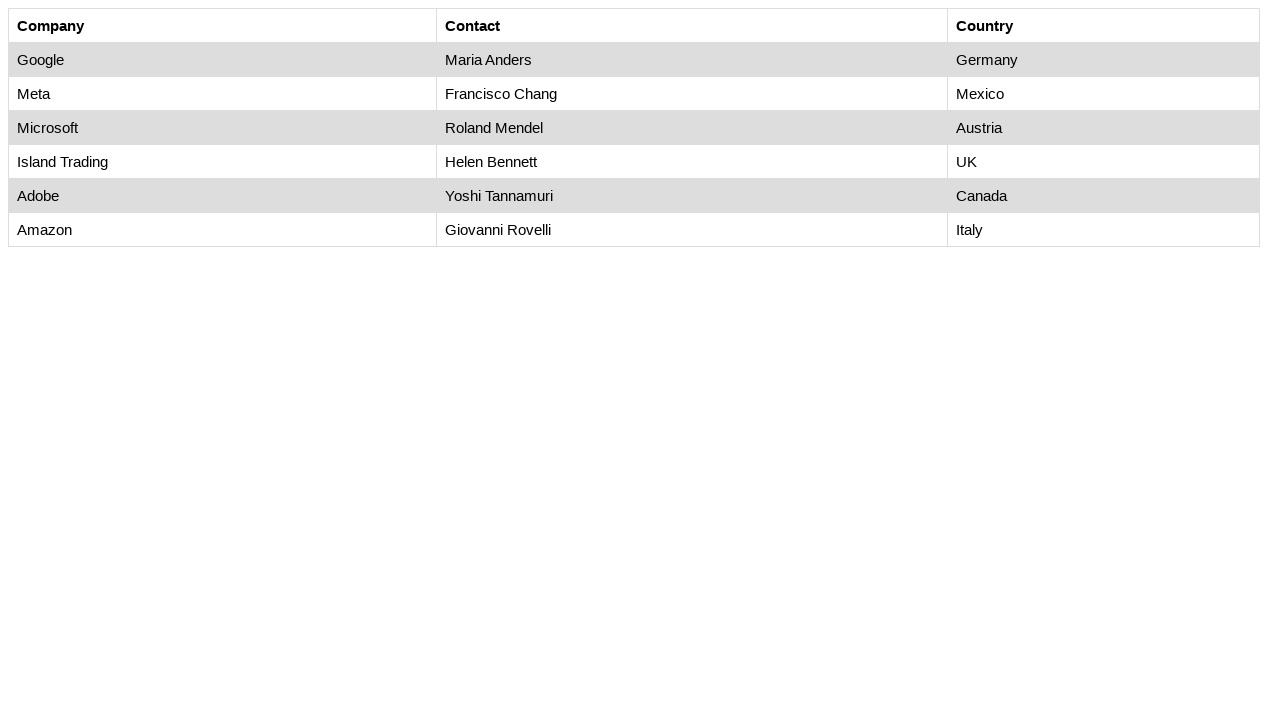

Set viewport size to 1920x1080
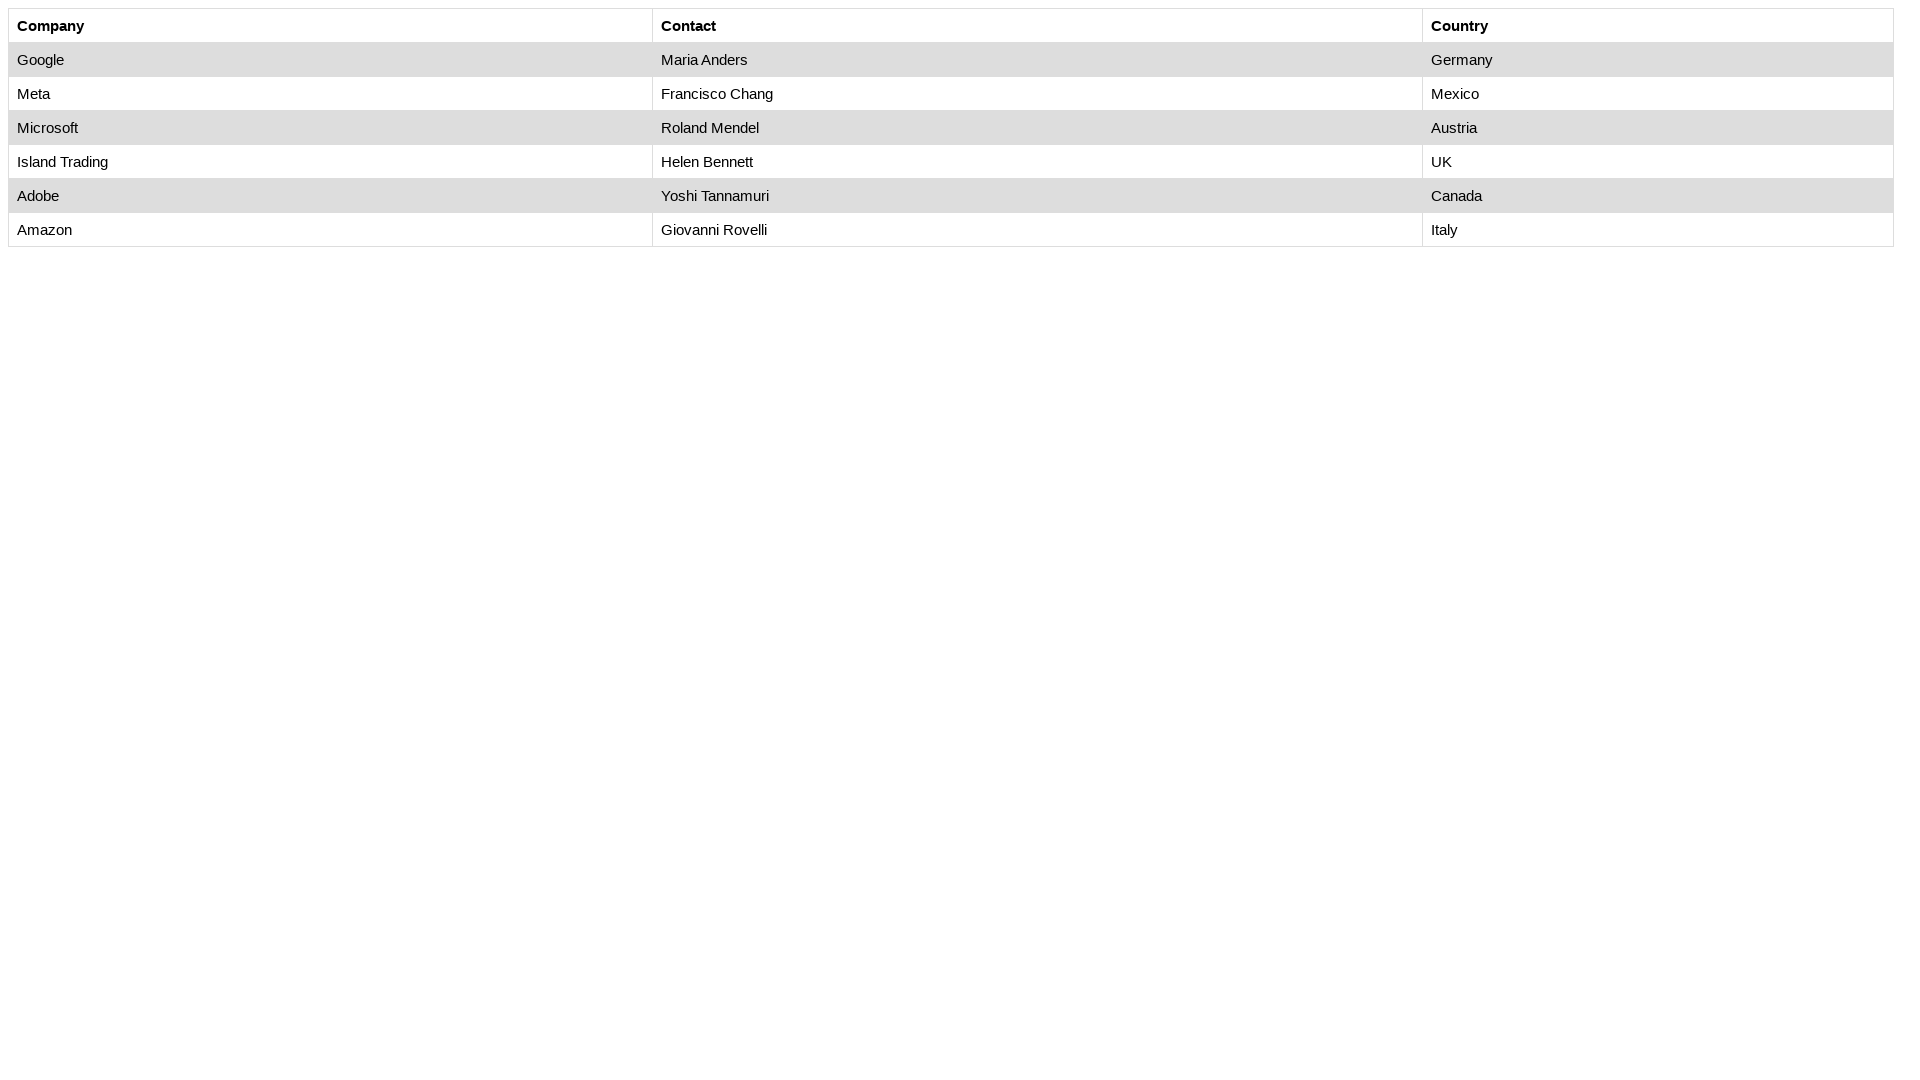

Table with id 'customers' is now visible
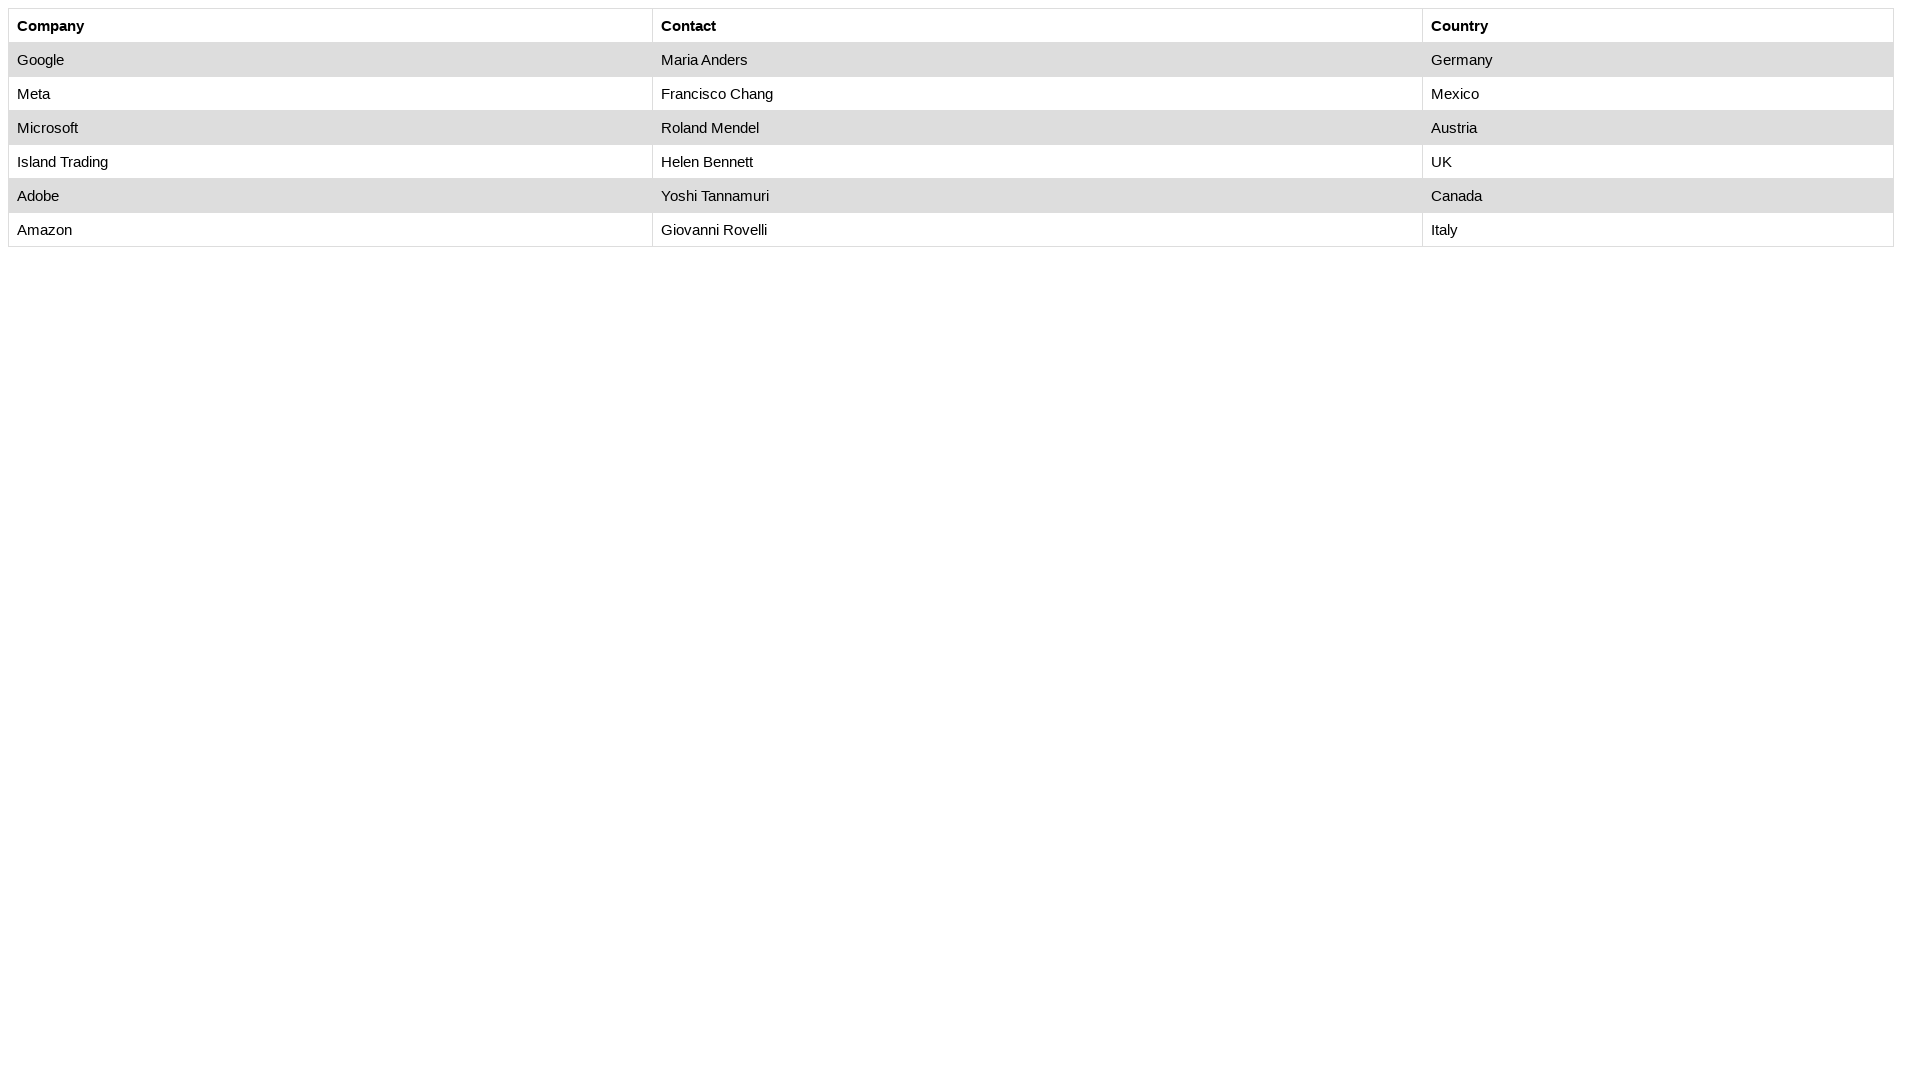

Counted 7 rows in the table
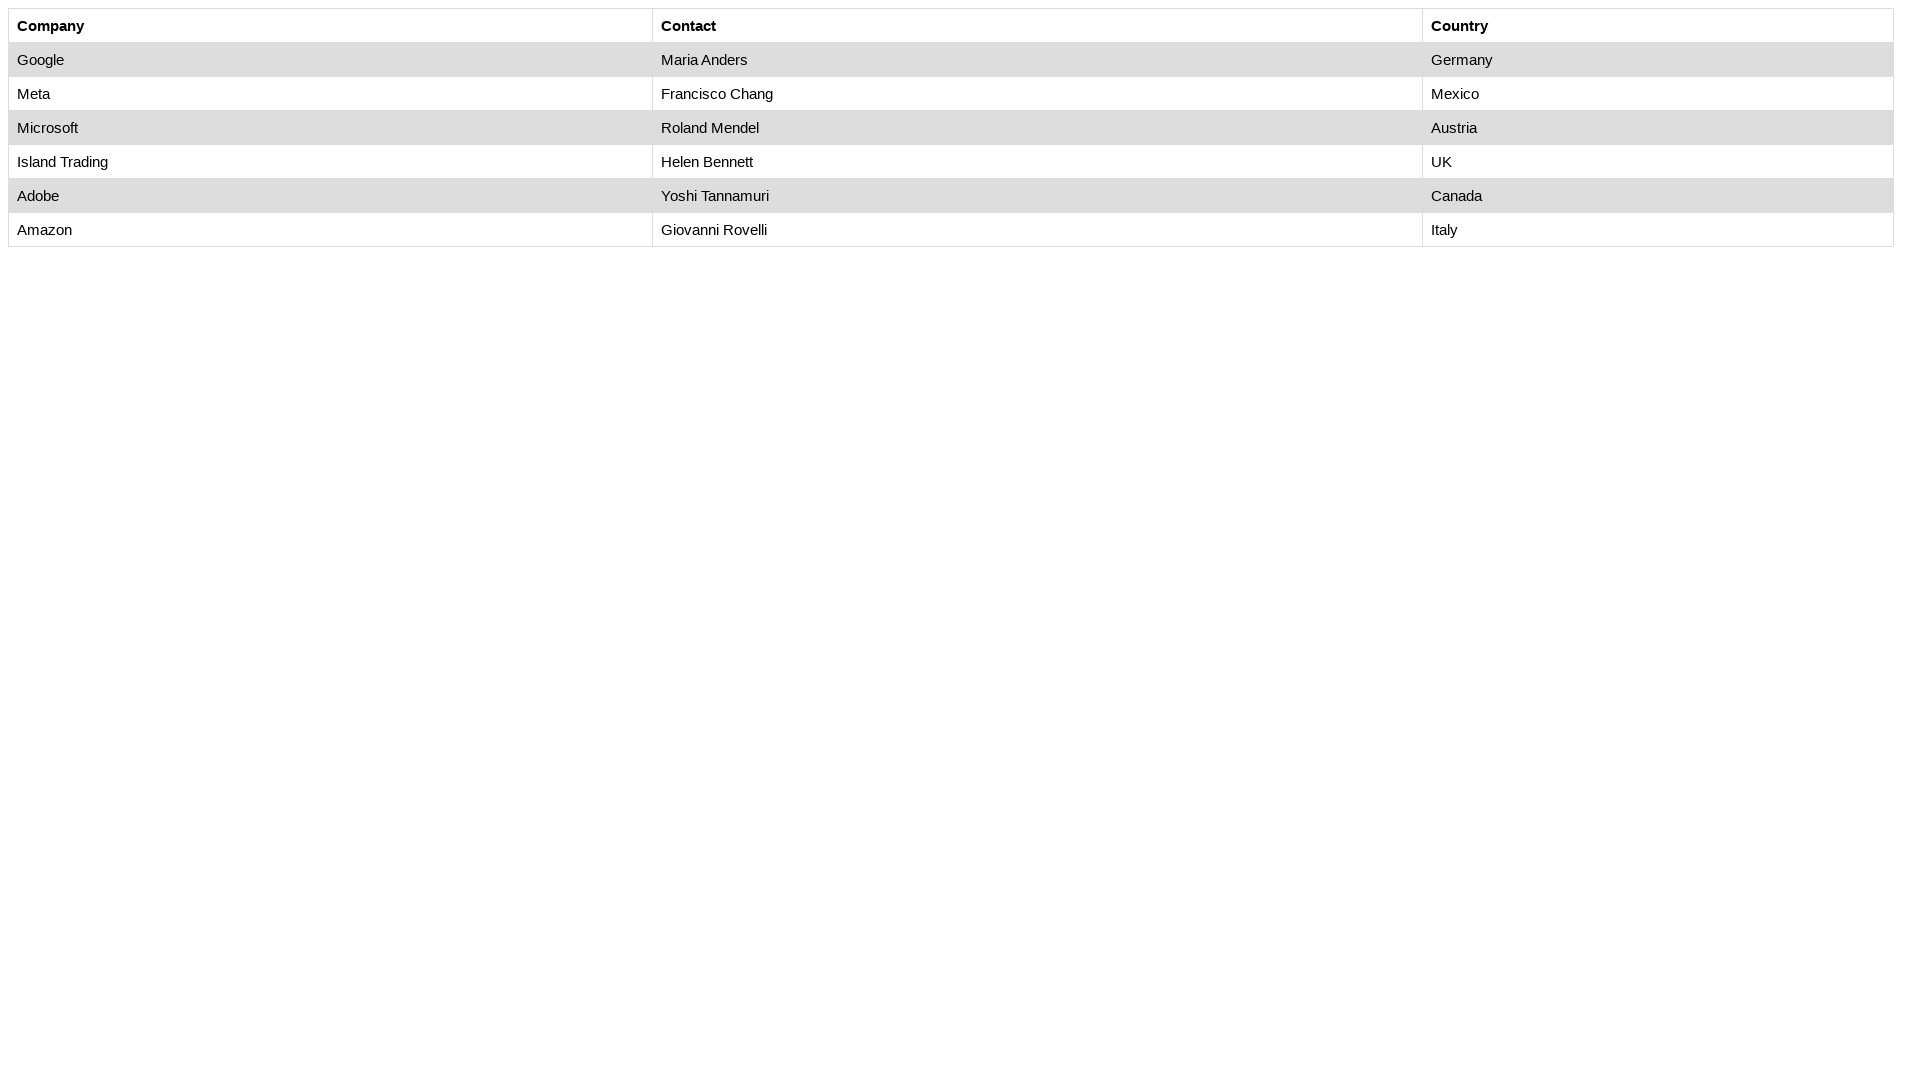

Counted 3 columns in the table
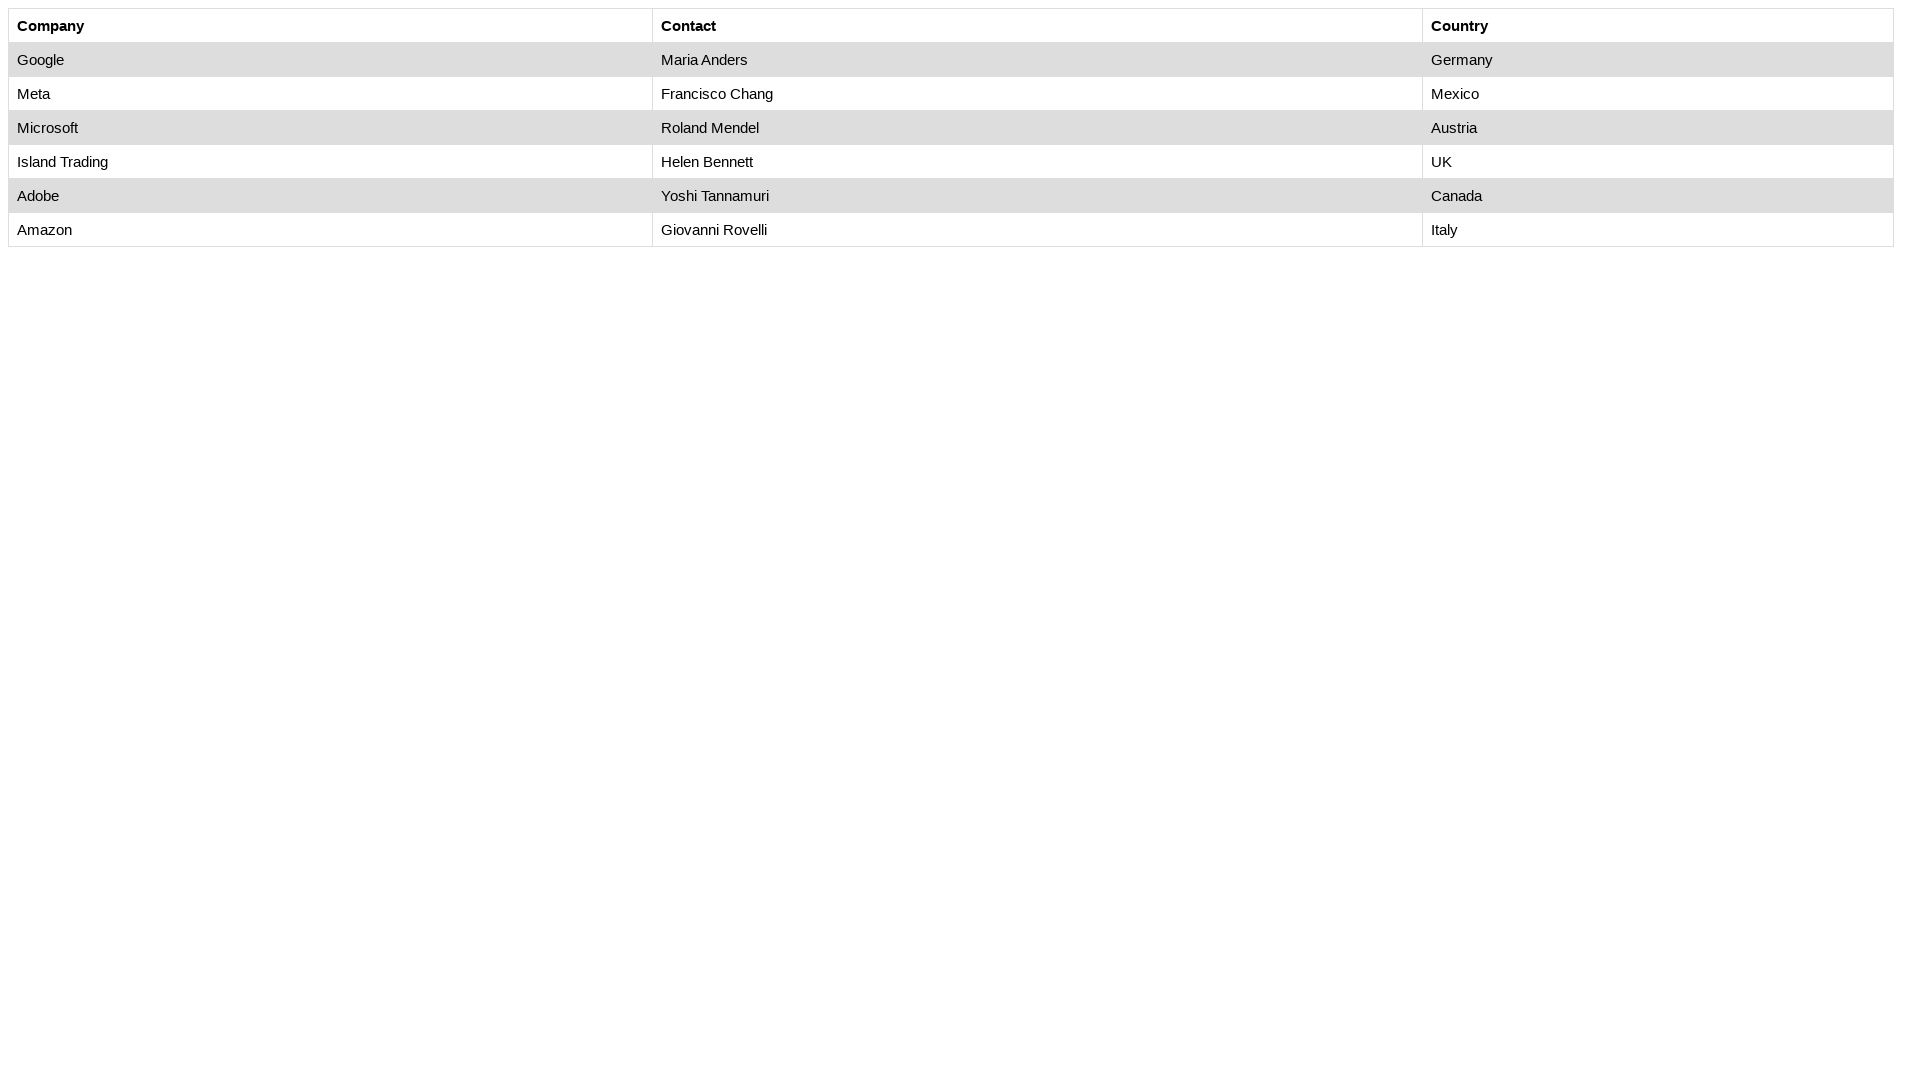

Retrieved cell content from row 2, column 1: 'Google'
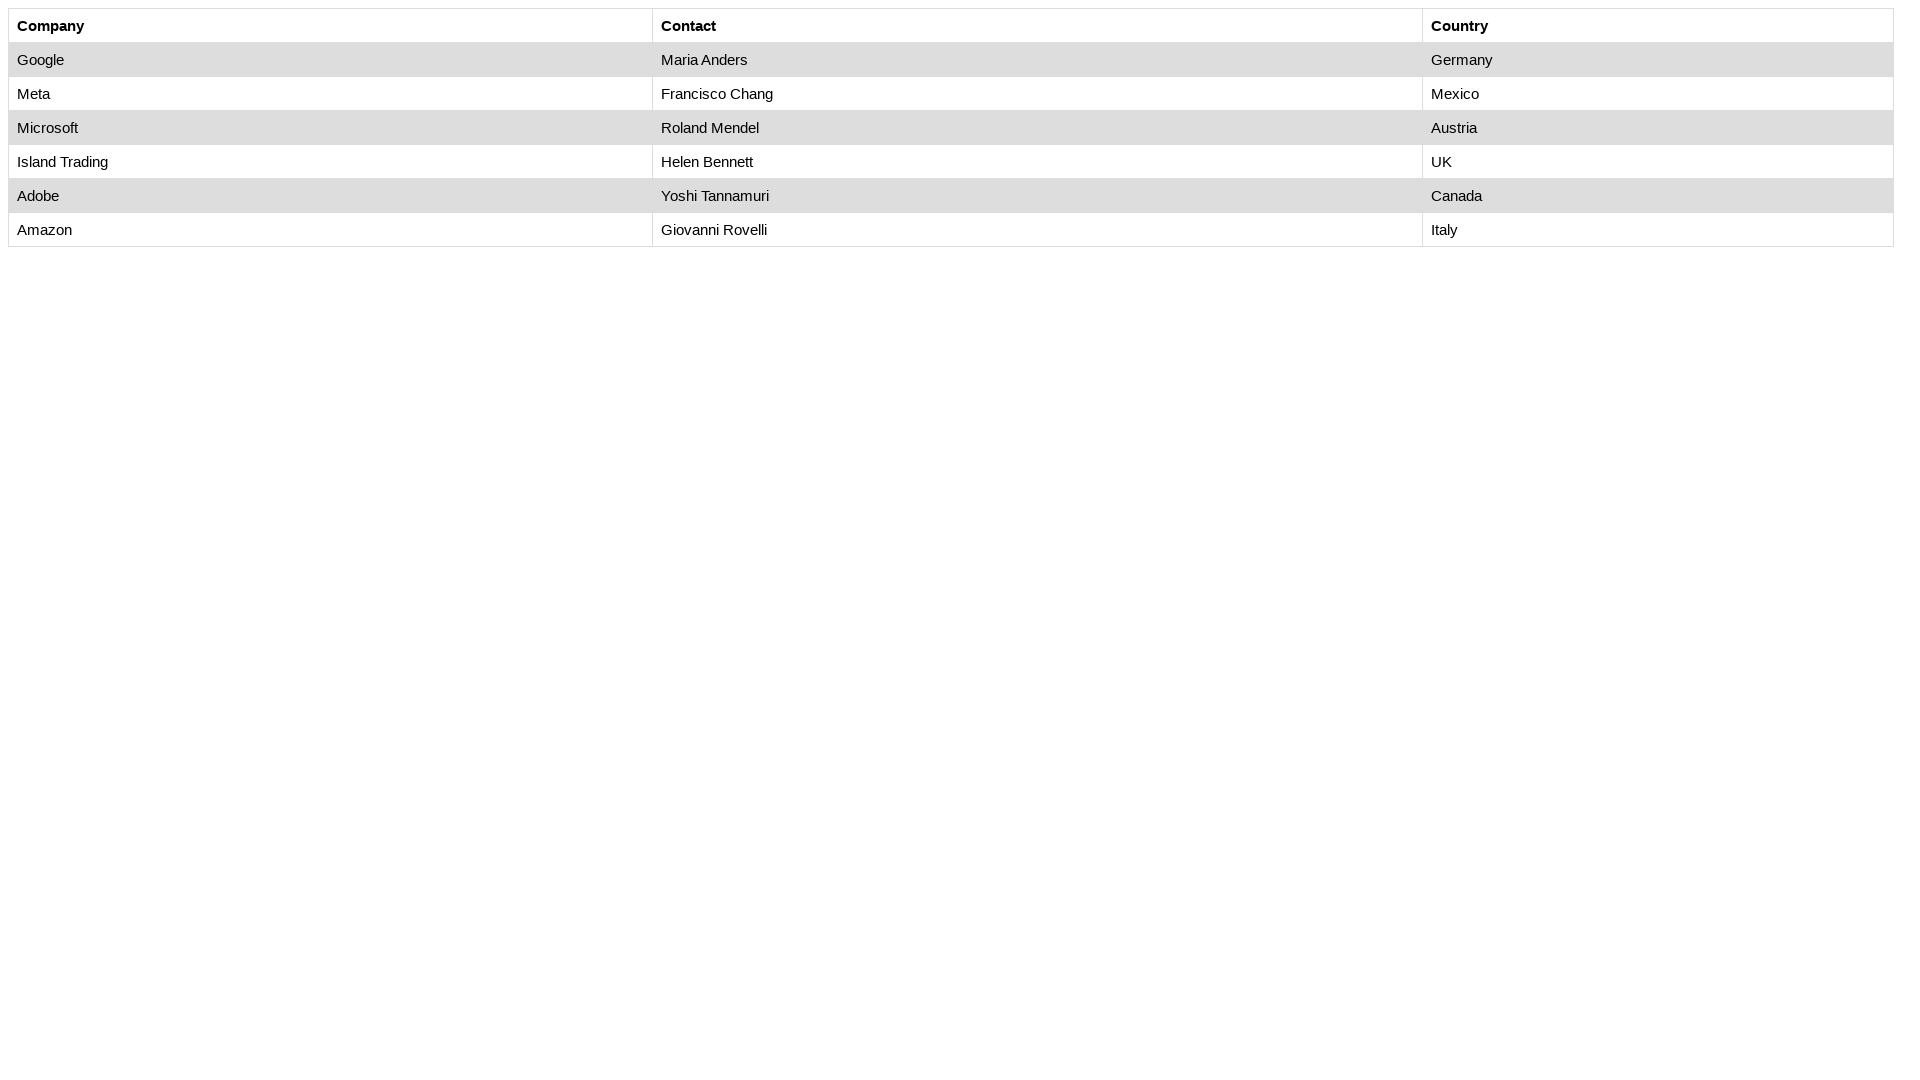

Retrieved cell content from row 2, column 2: 'Maria Anders'
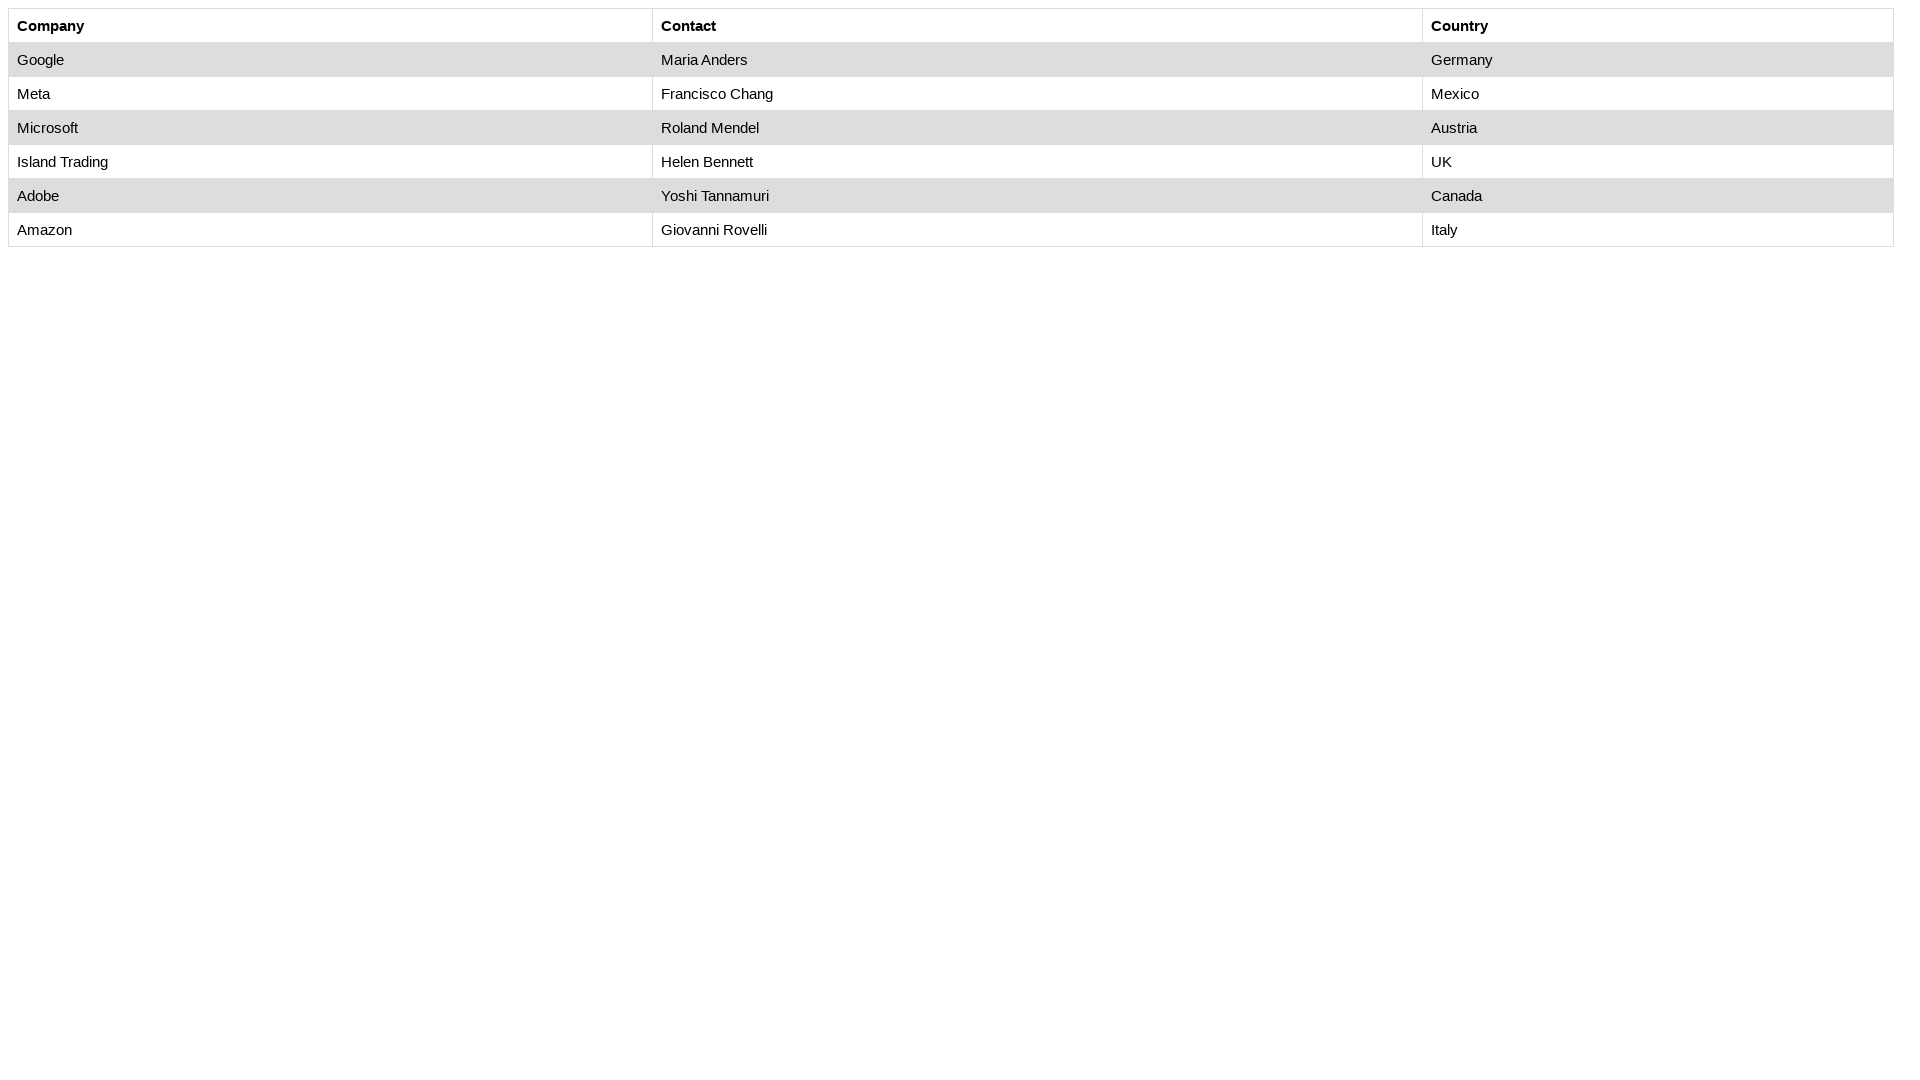

Retrieved cell content from row 2, column 3: 'Germany'
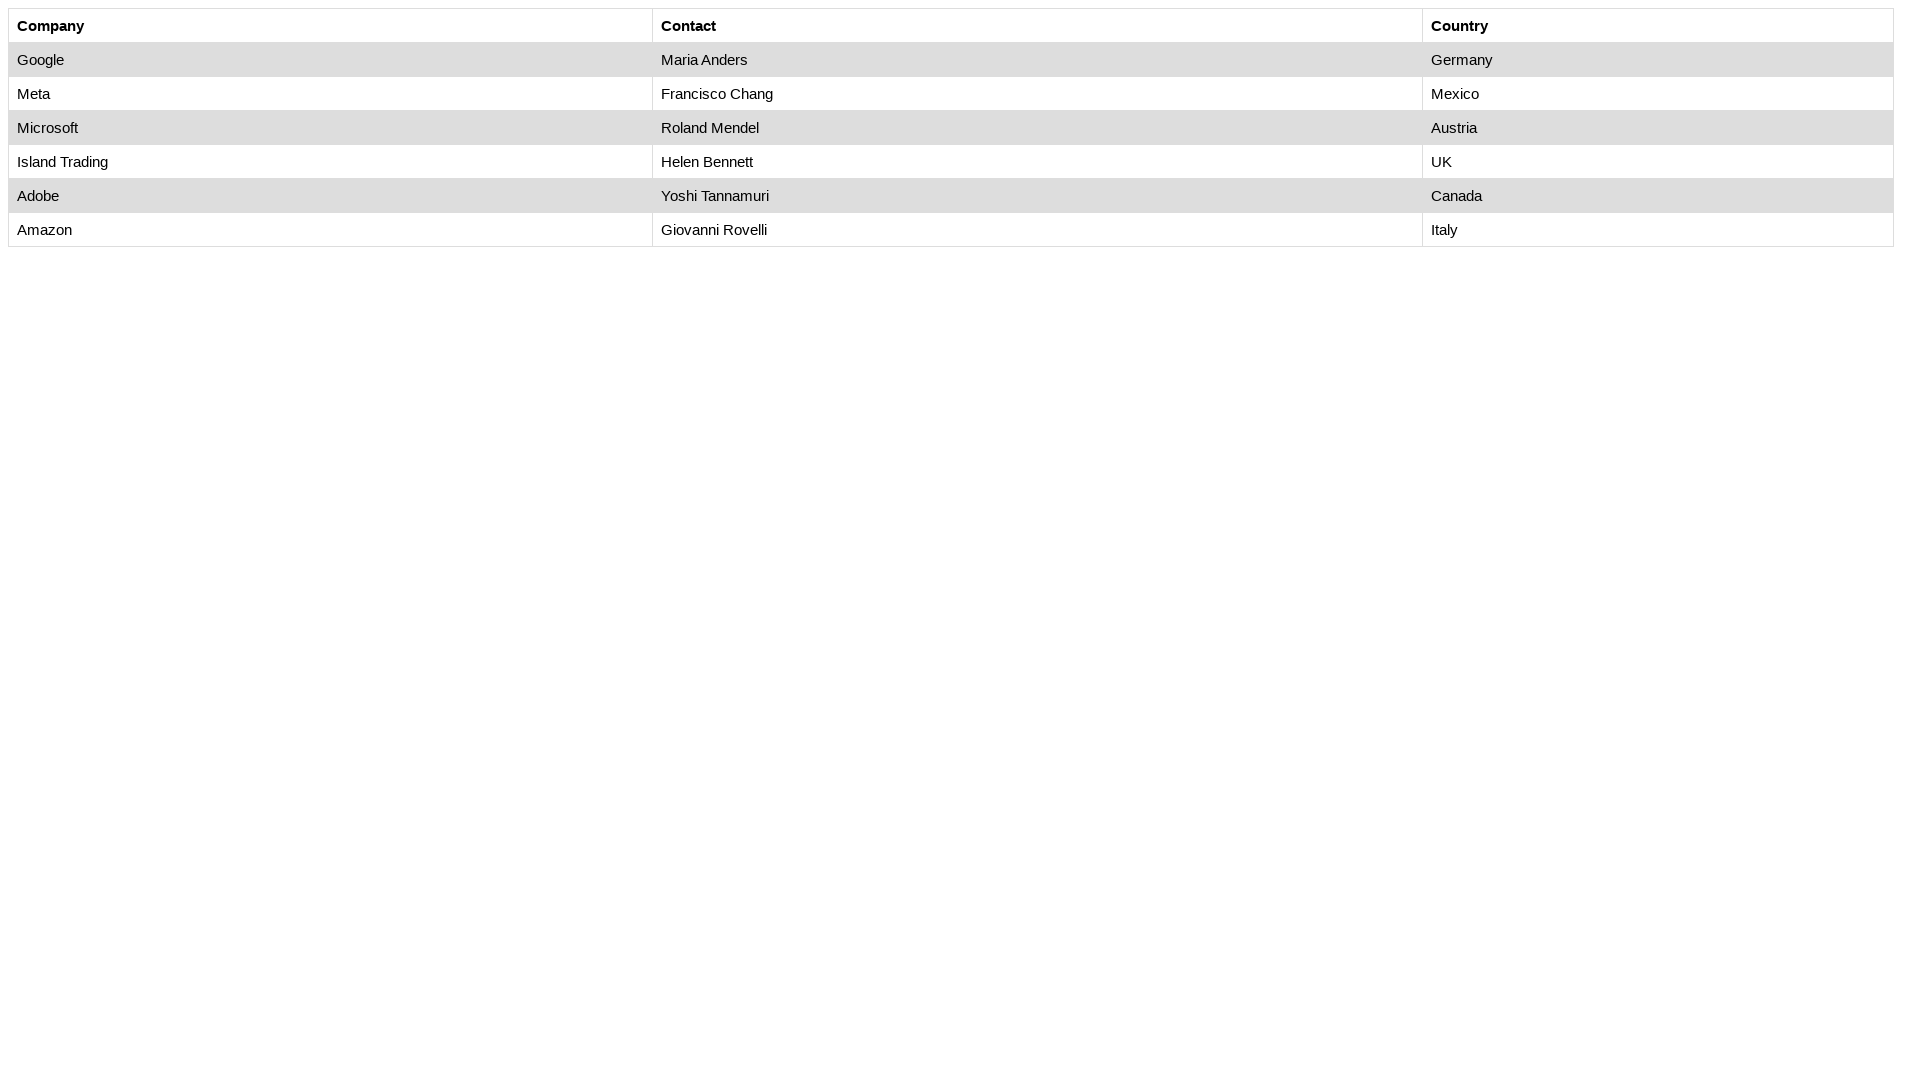

Retrieved cell content from row 3, column 1: 'Meta'
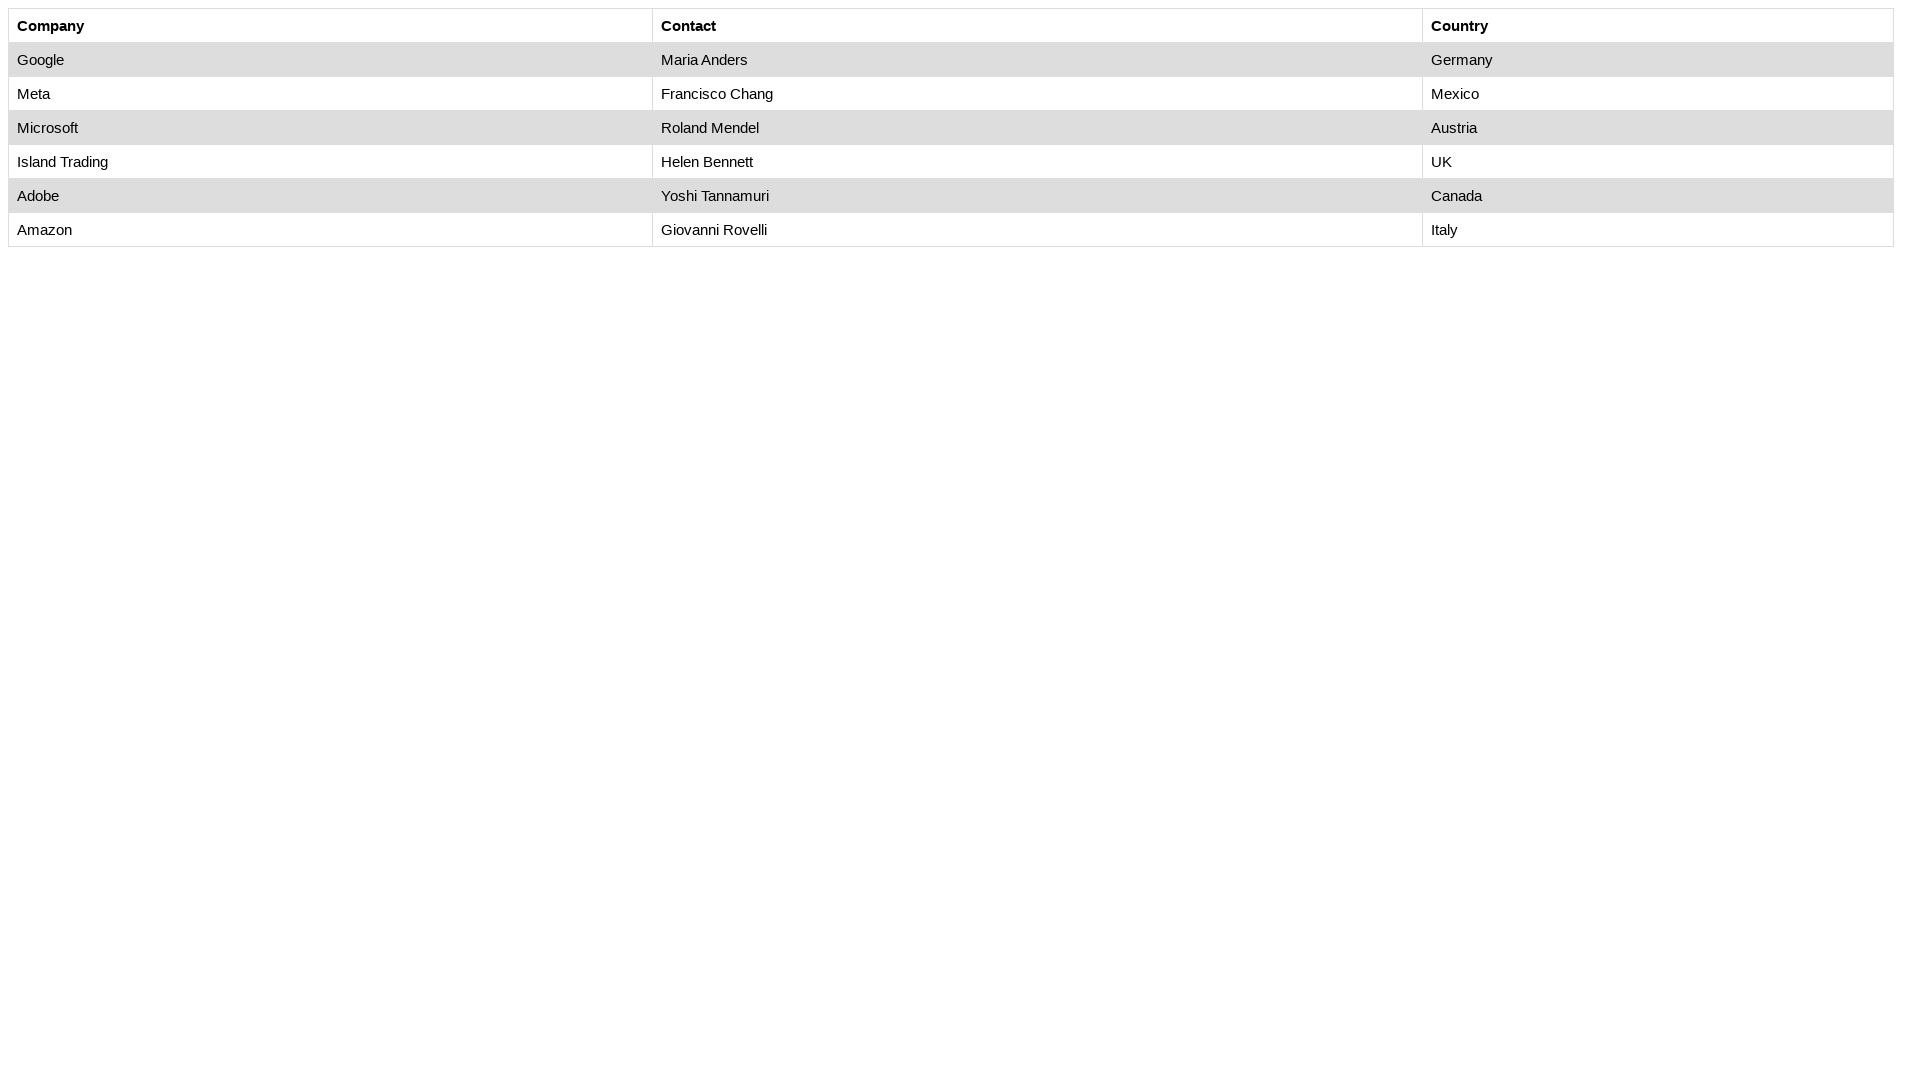

Retrieved cell content from row 3, column 2: 'Francisco Chang'
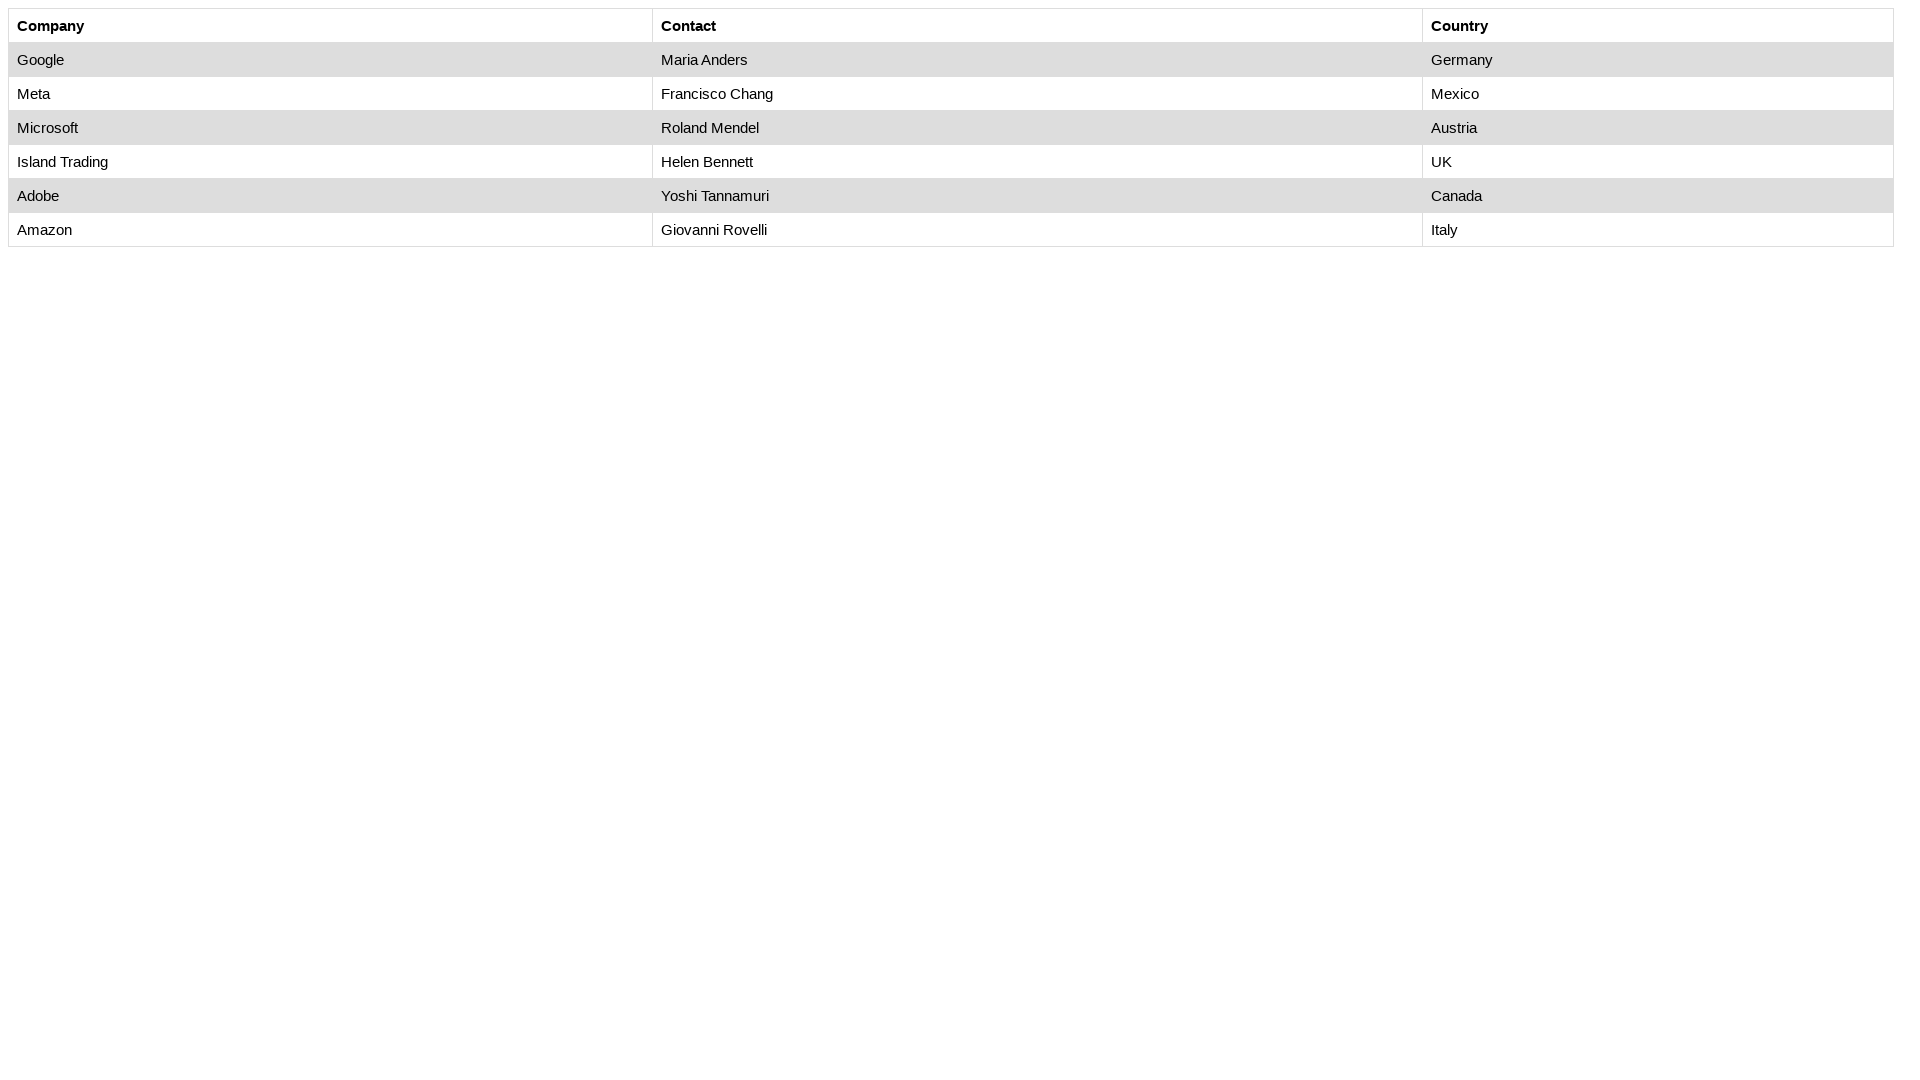

Retrieved cell content from row 3, column 3: 'Mexico'
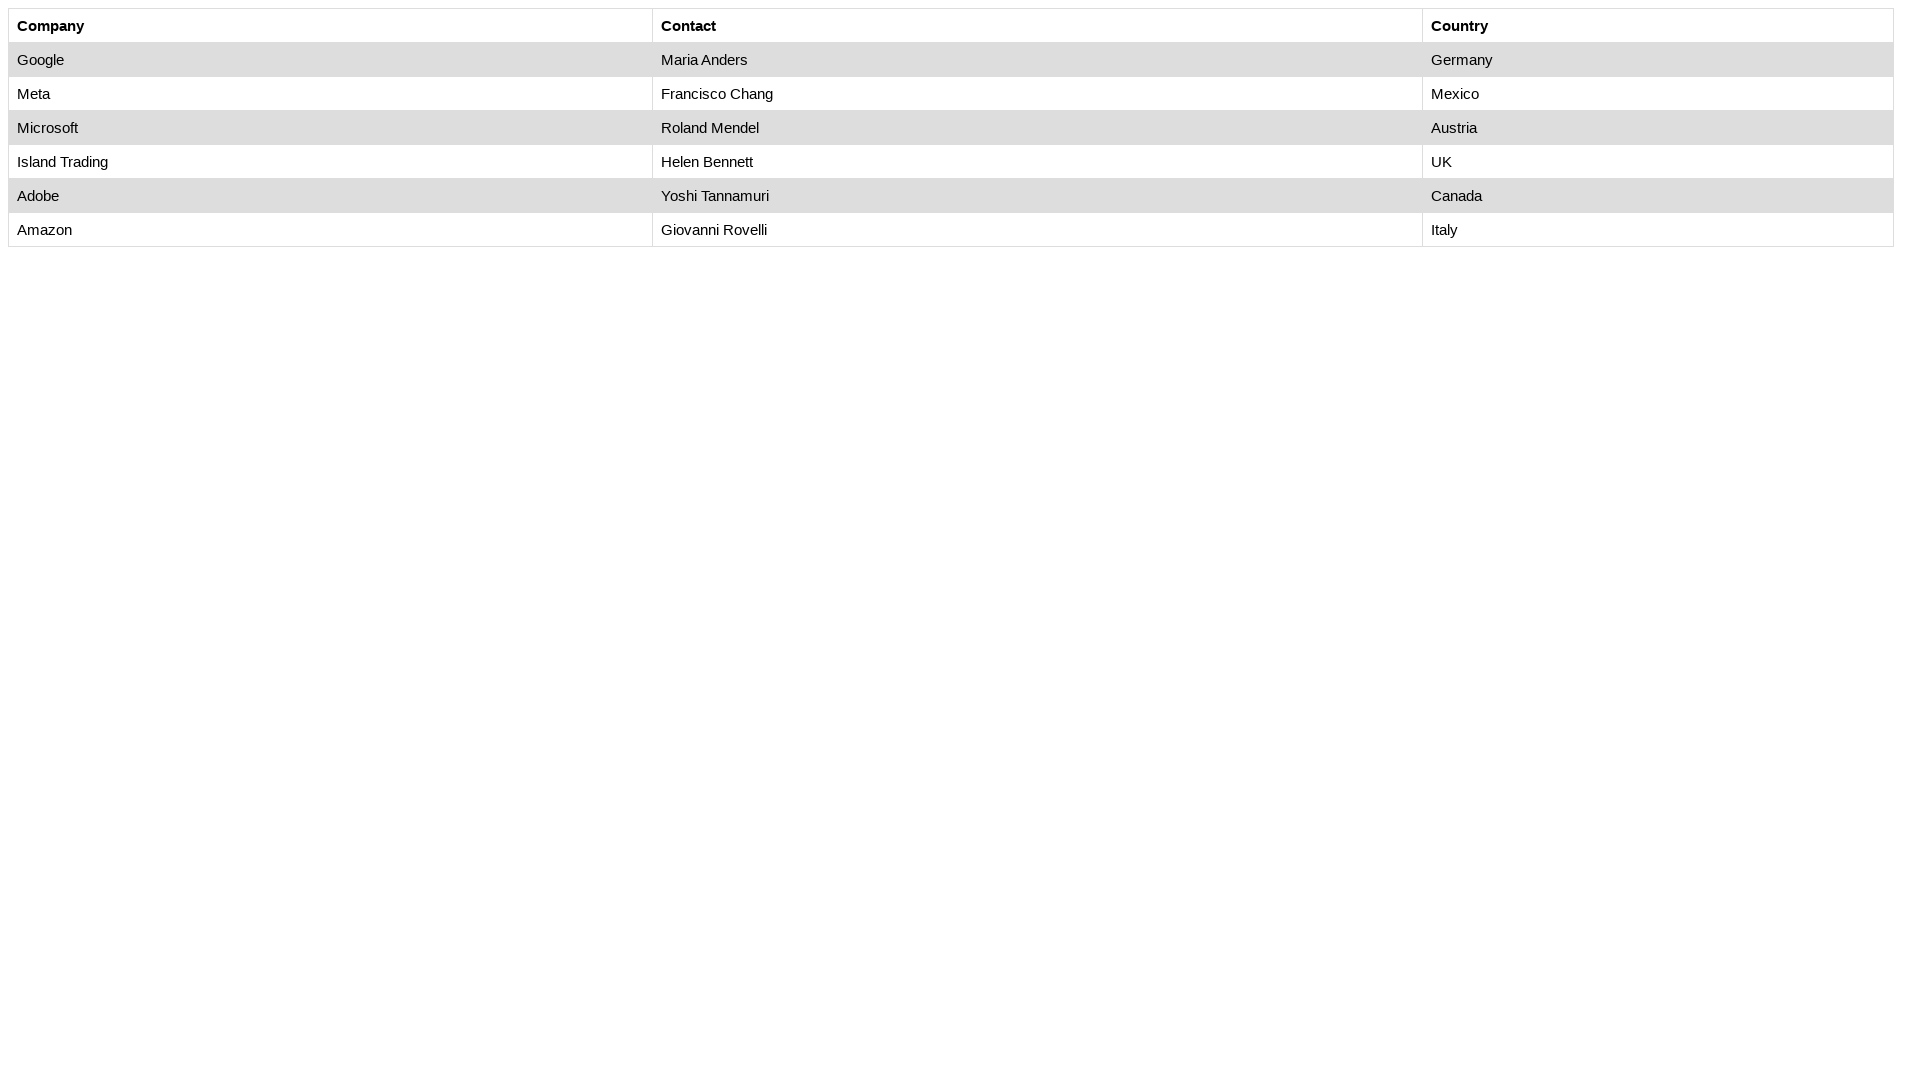

Retrieved cell content from row 4, column 1: 'Microsoft'
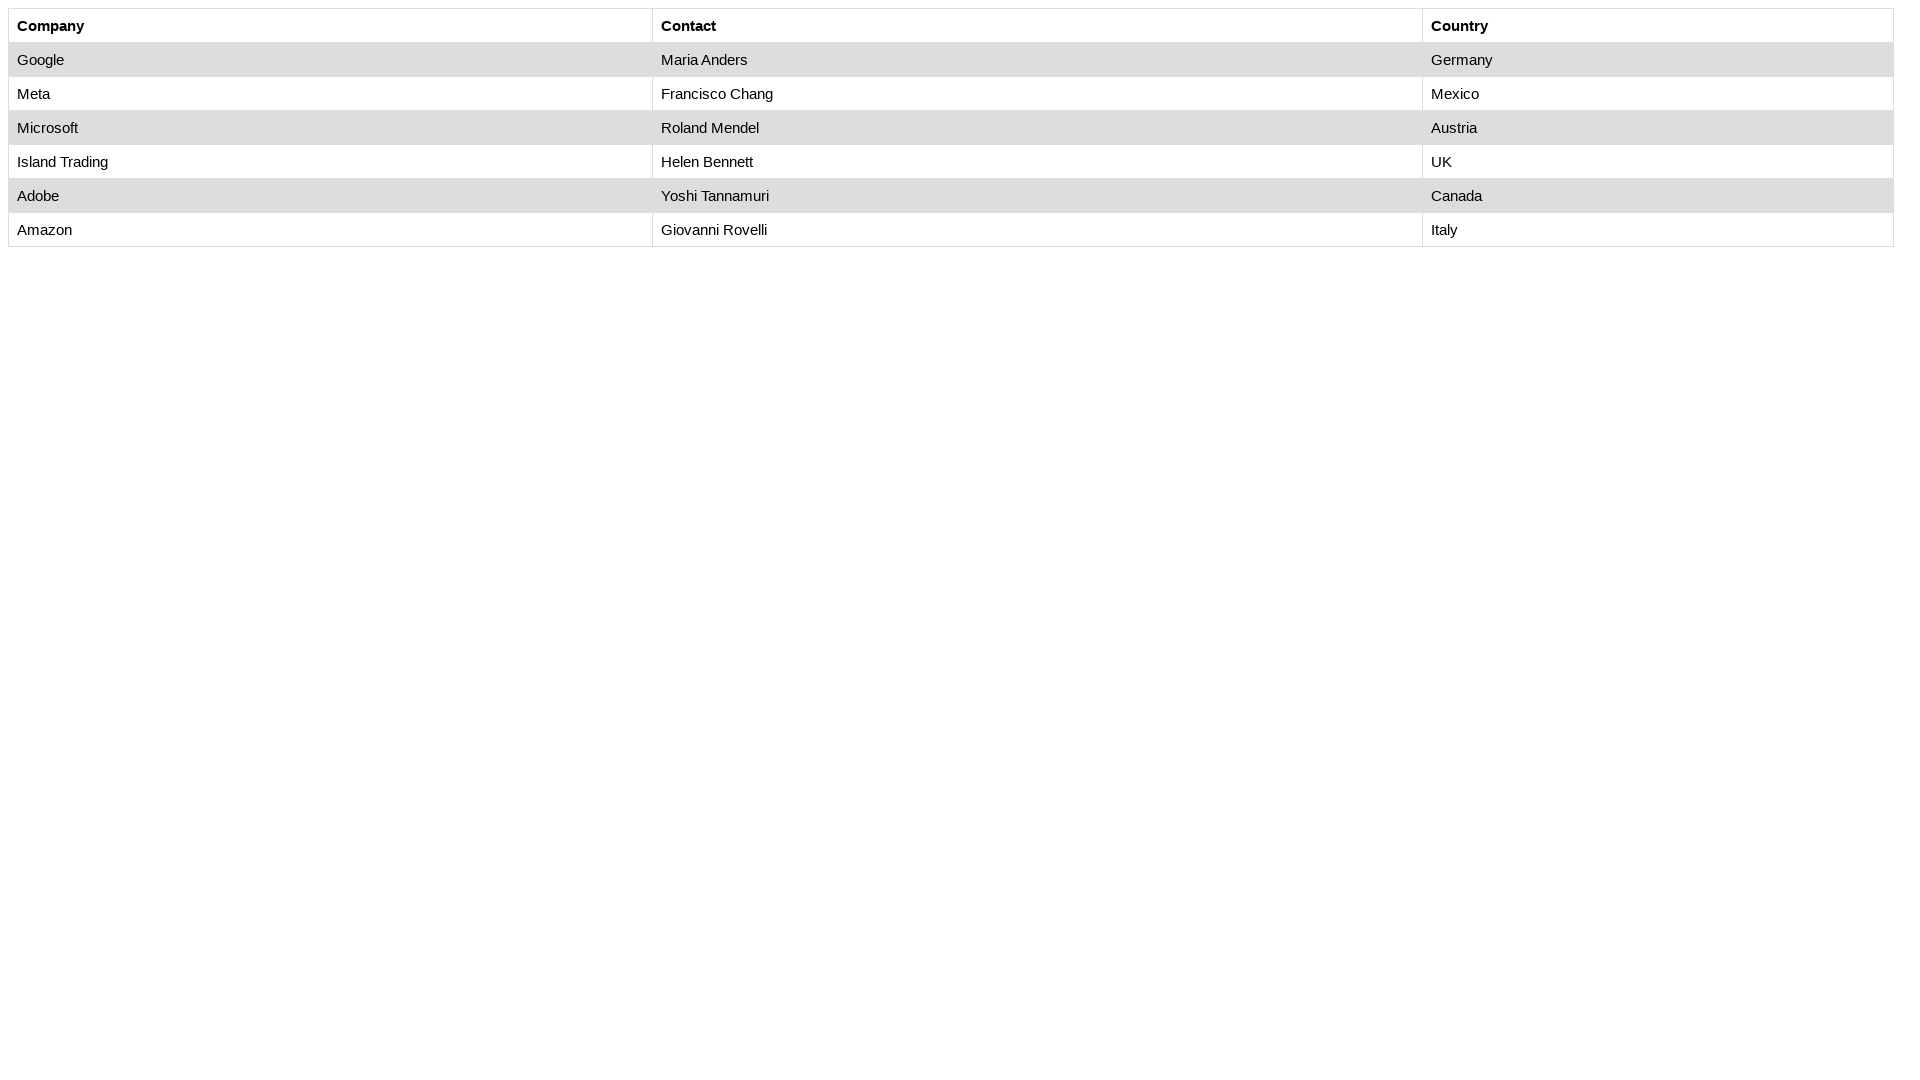

Retrieved cell content from row 4, column 2: 'Roland Mendel'
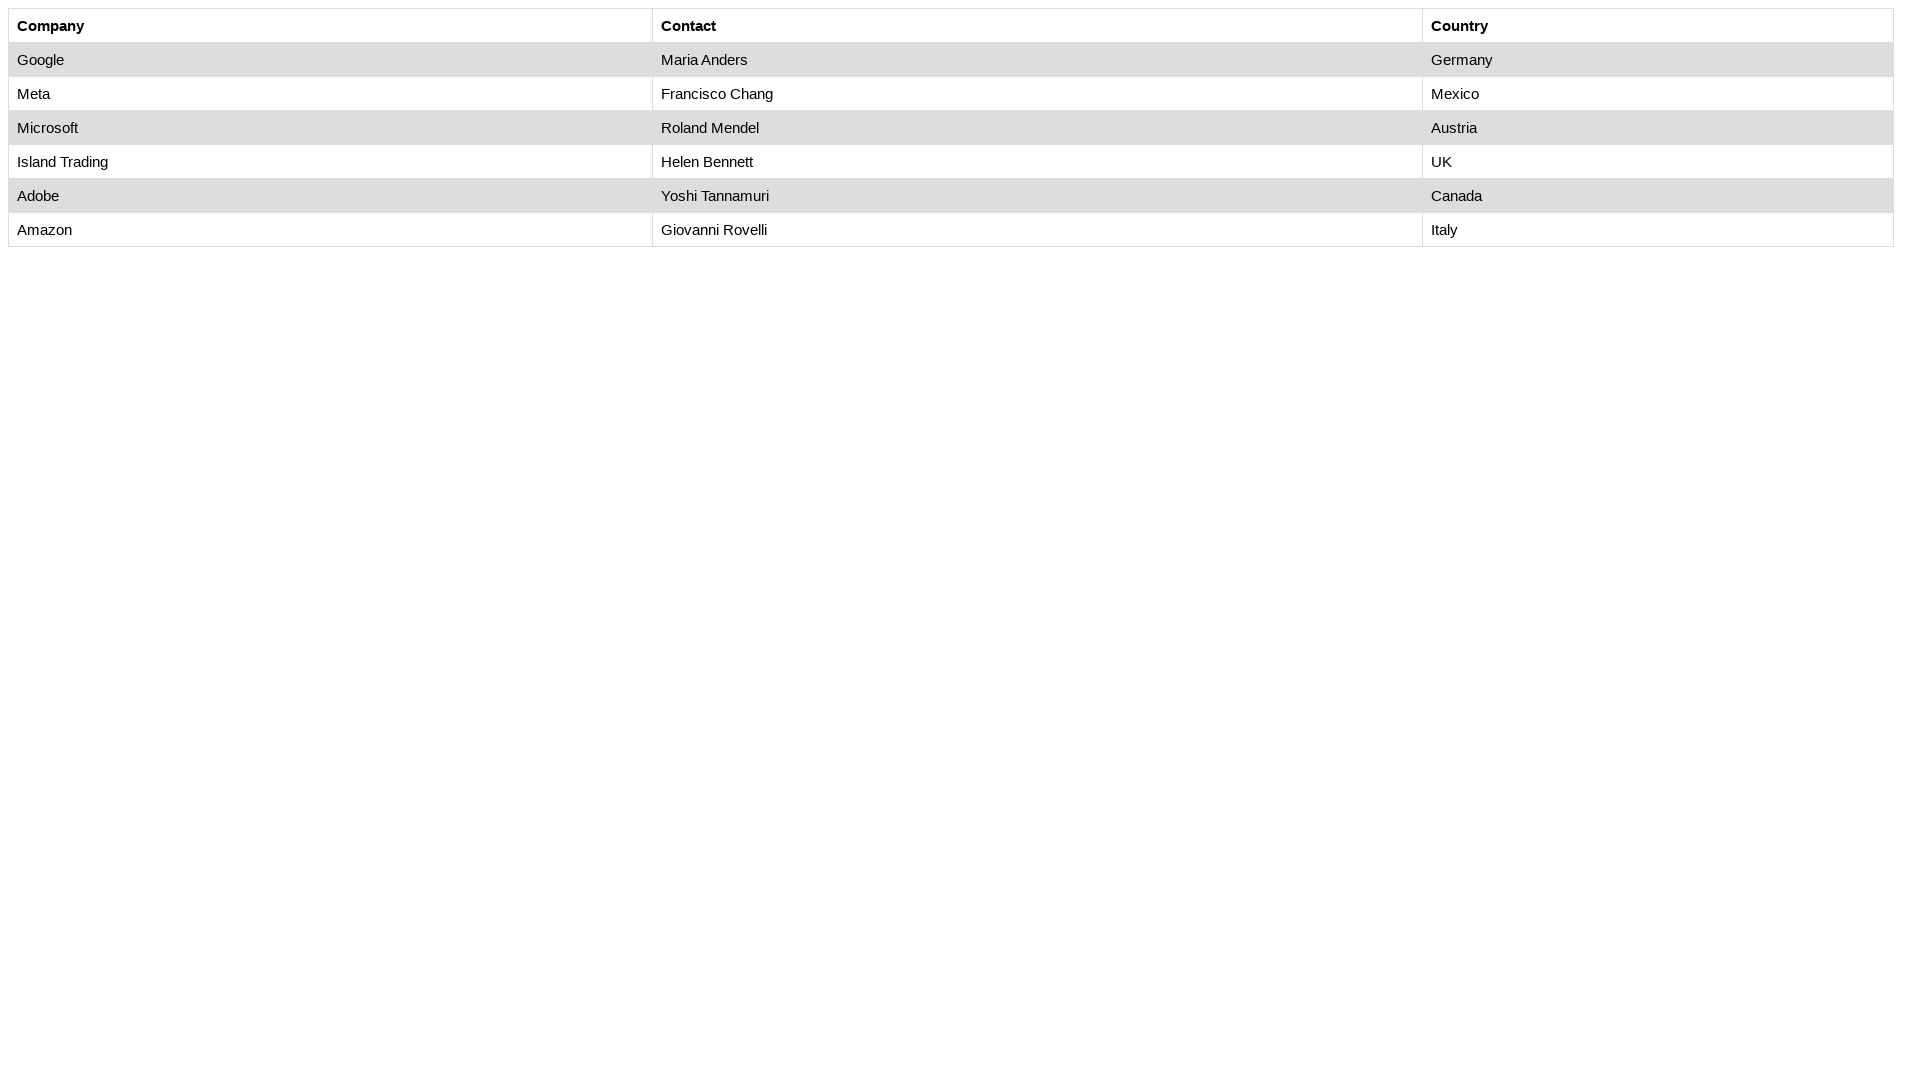

Retrieved cell content from row 4, column 3: 'Austria'
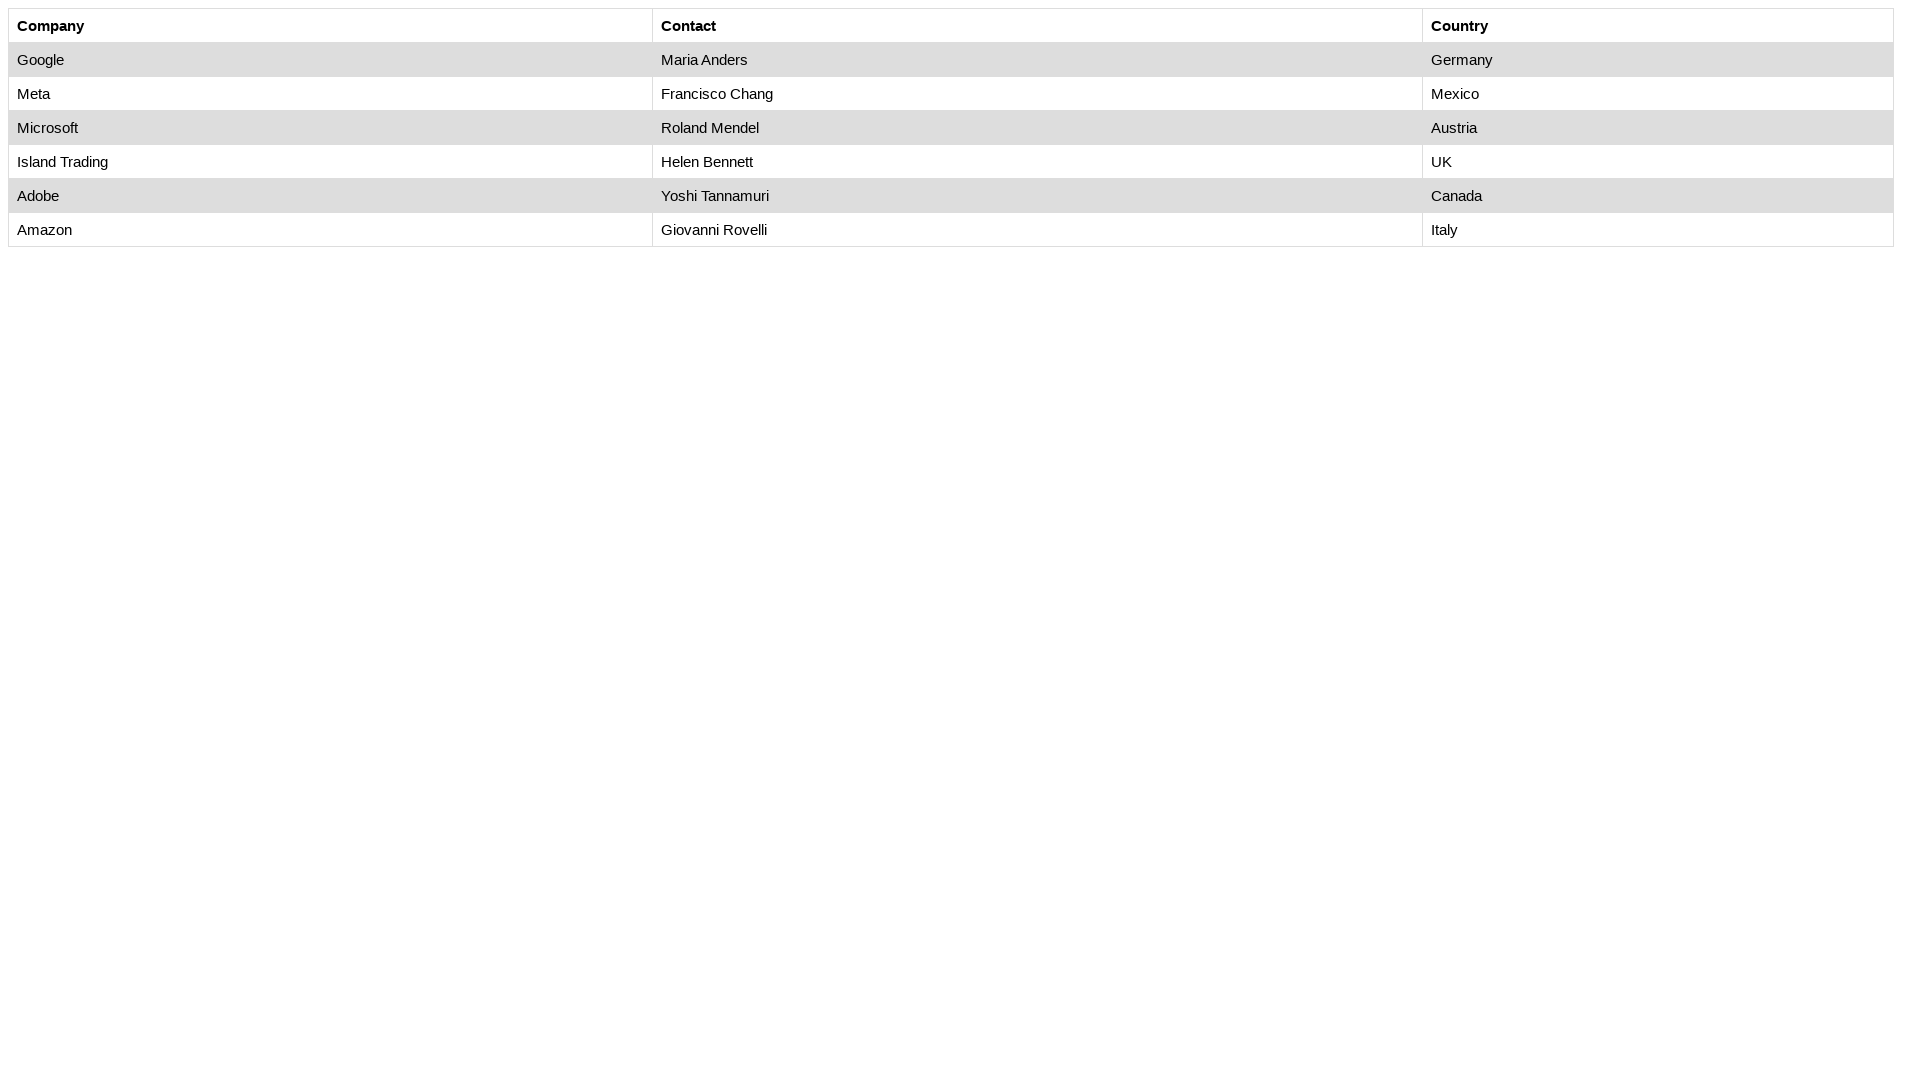

Retrieved cell content from row 5, column 1: 'Island Trading'
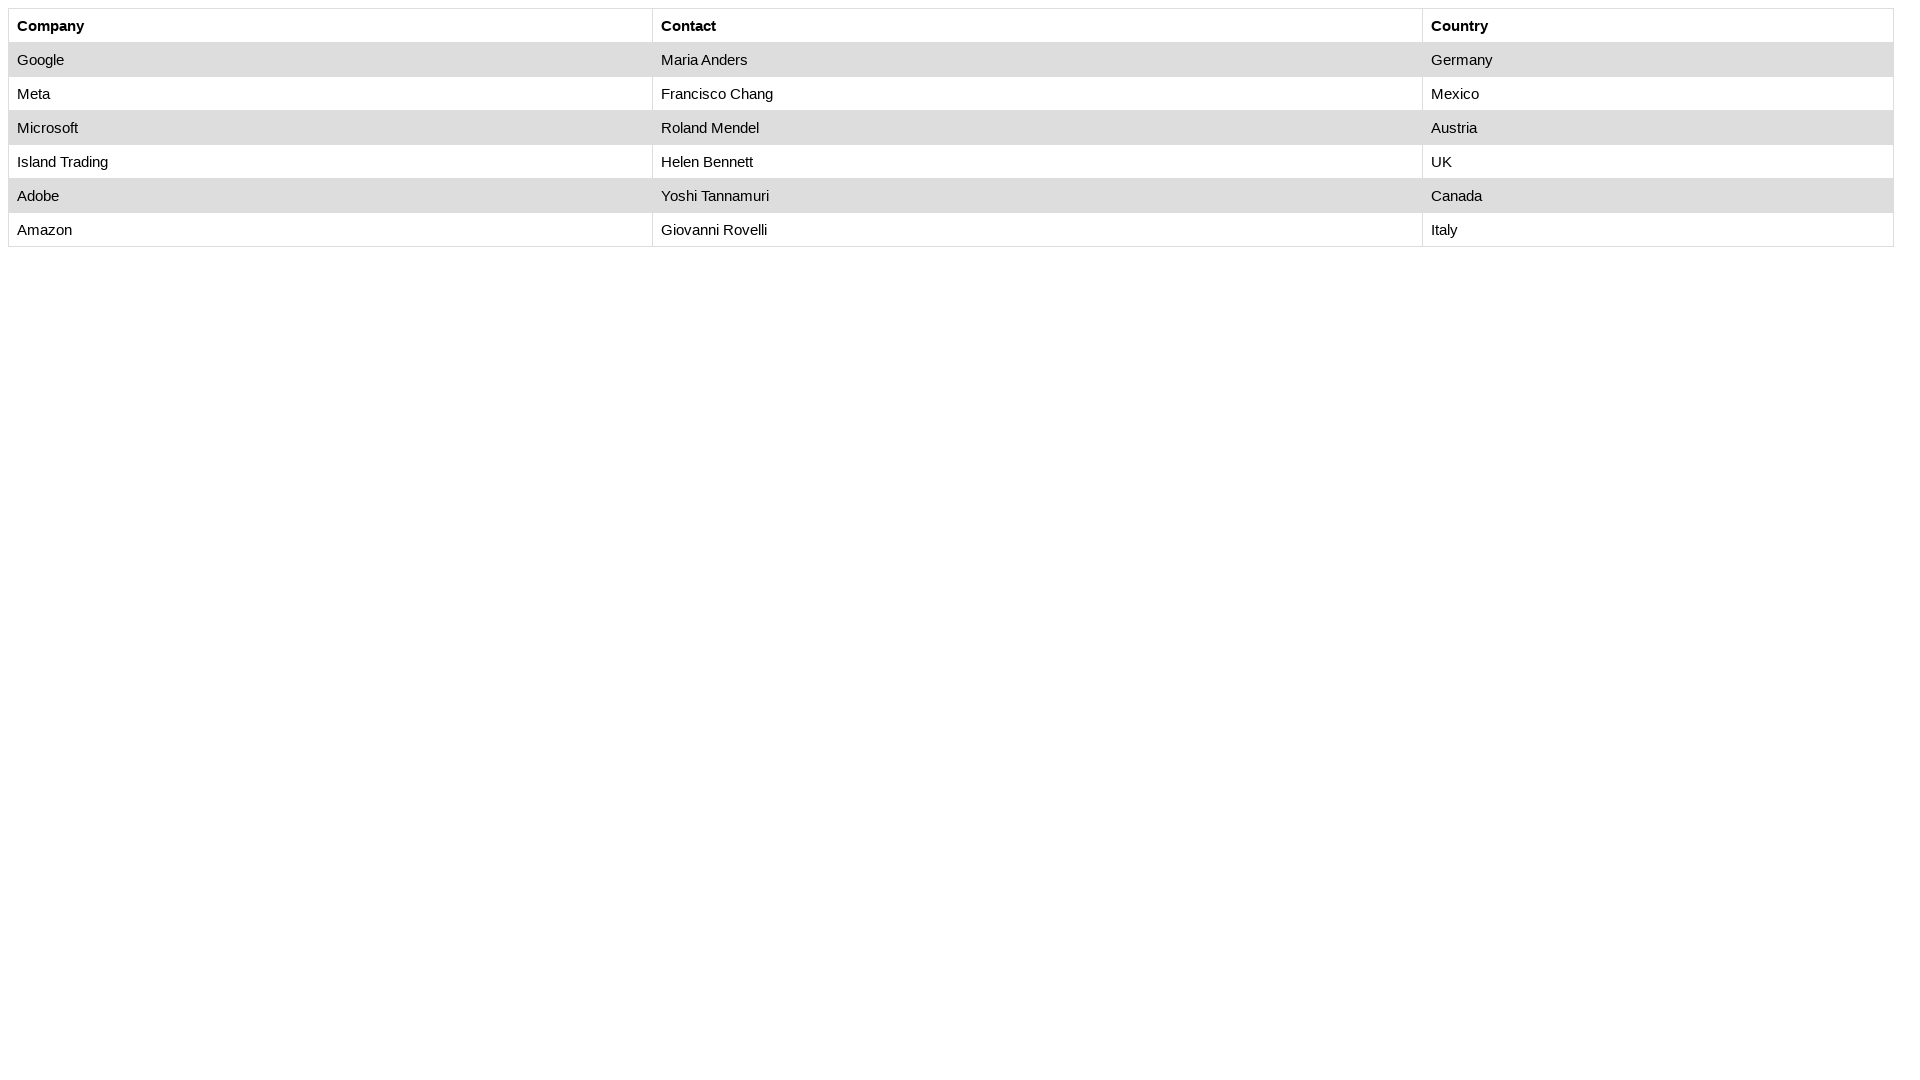

Retrieved cell content from row 5, column 2: 'Helen Bennett'
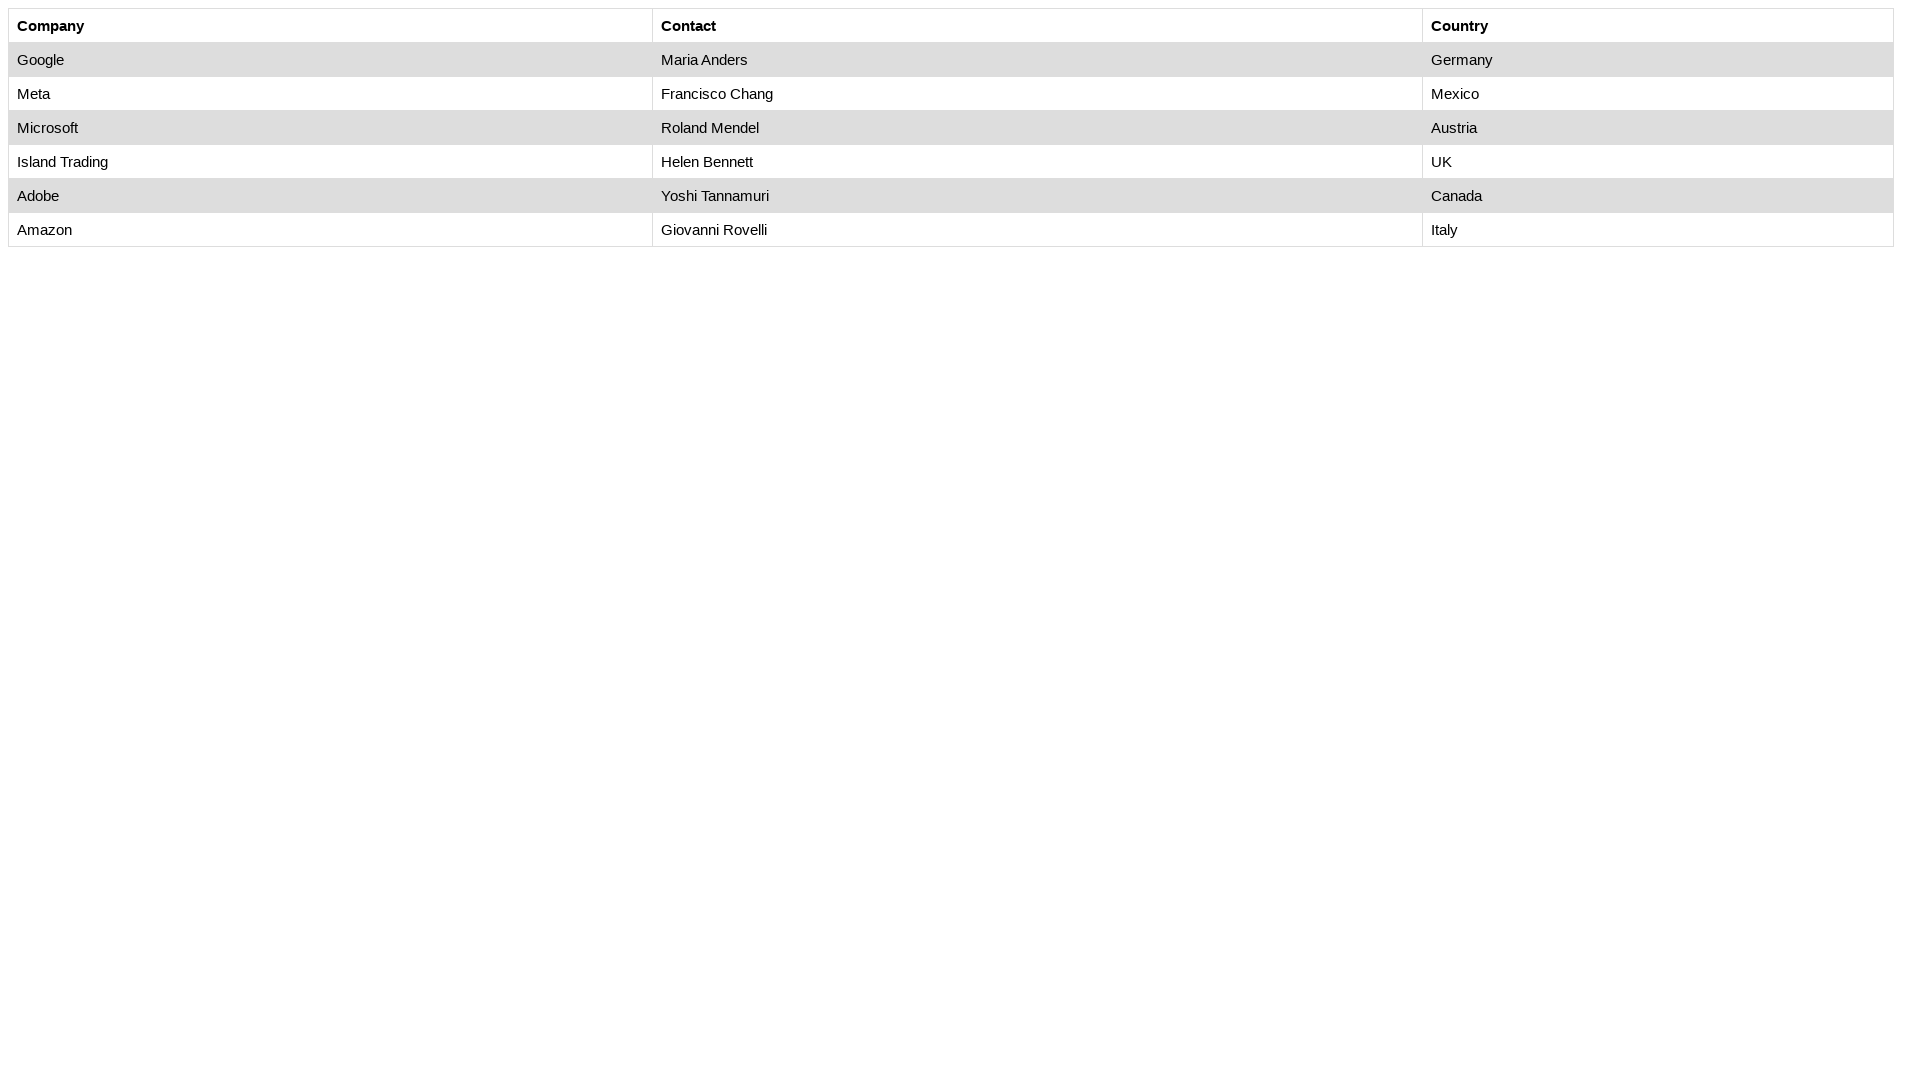

Found 'Helen Bennett' in table cell
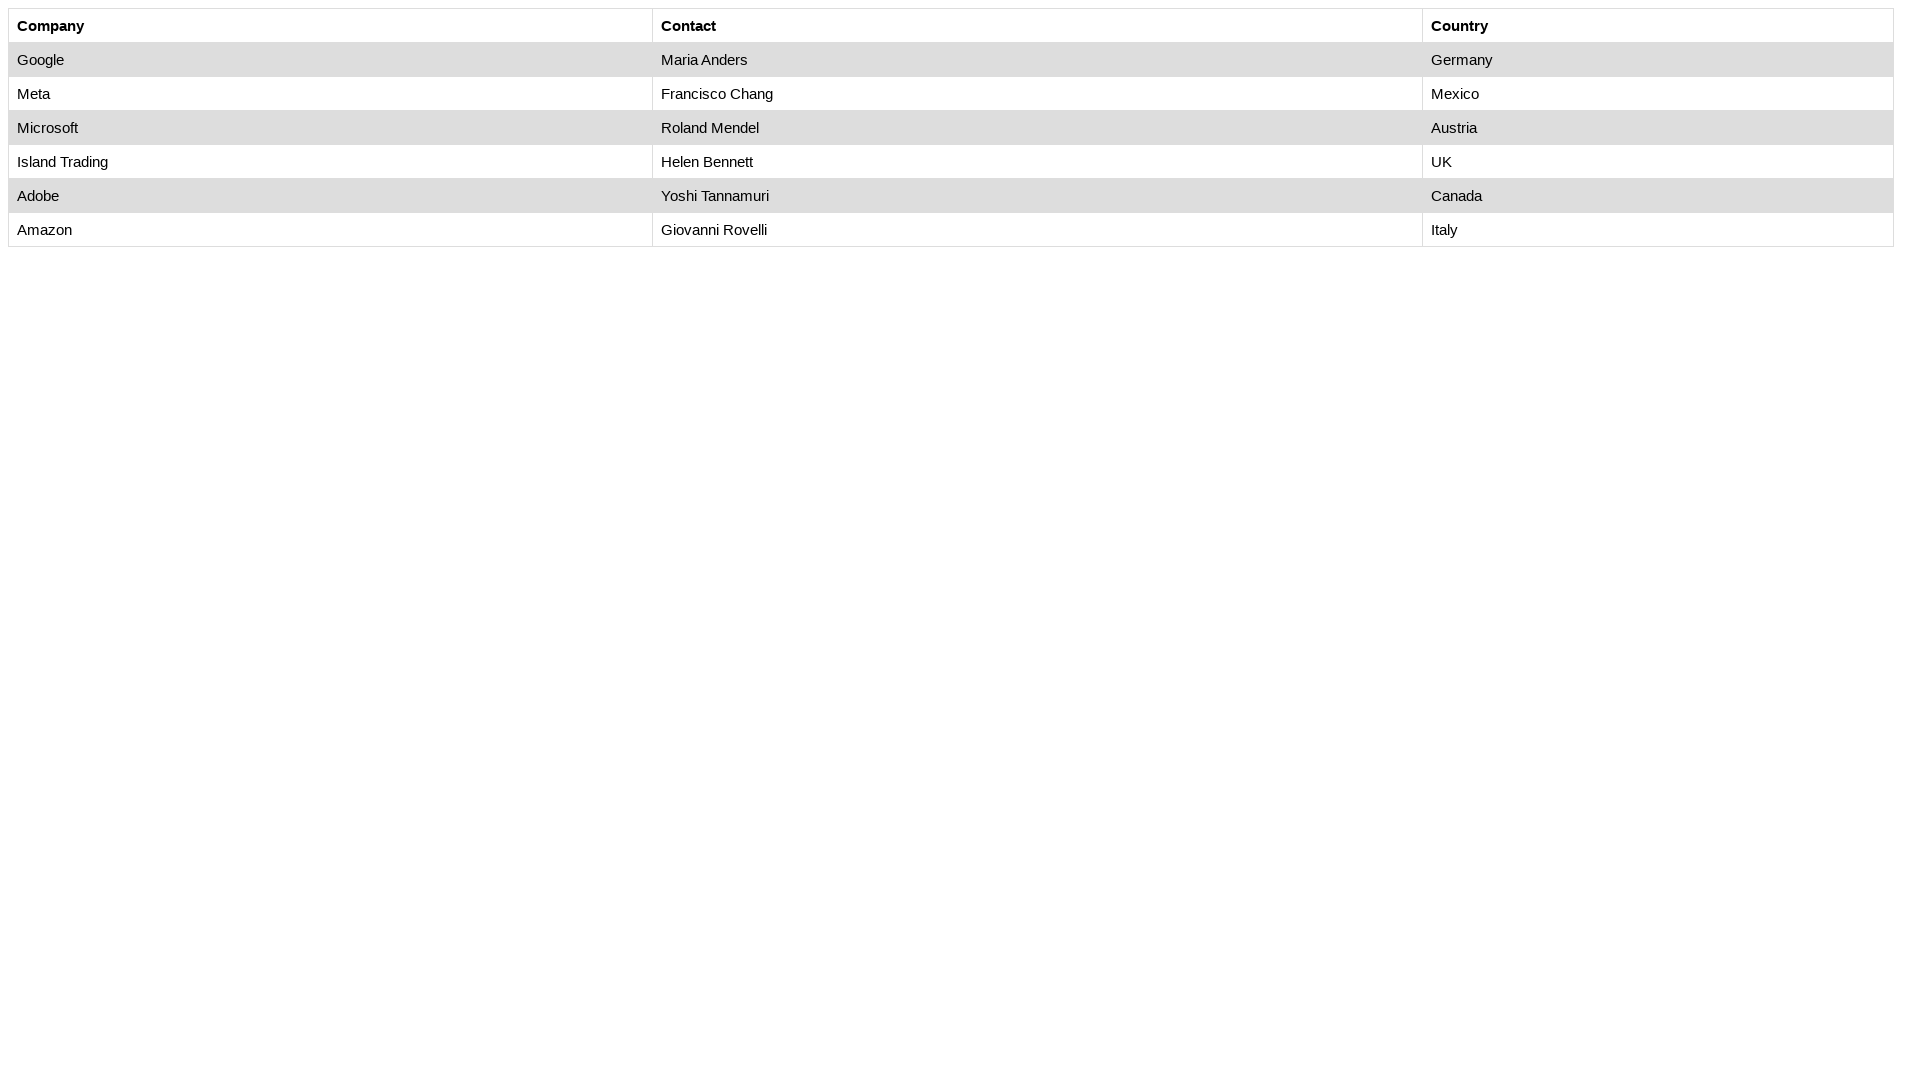

Retrieved country cell content: 'UK'
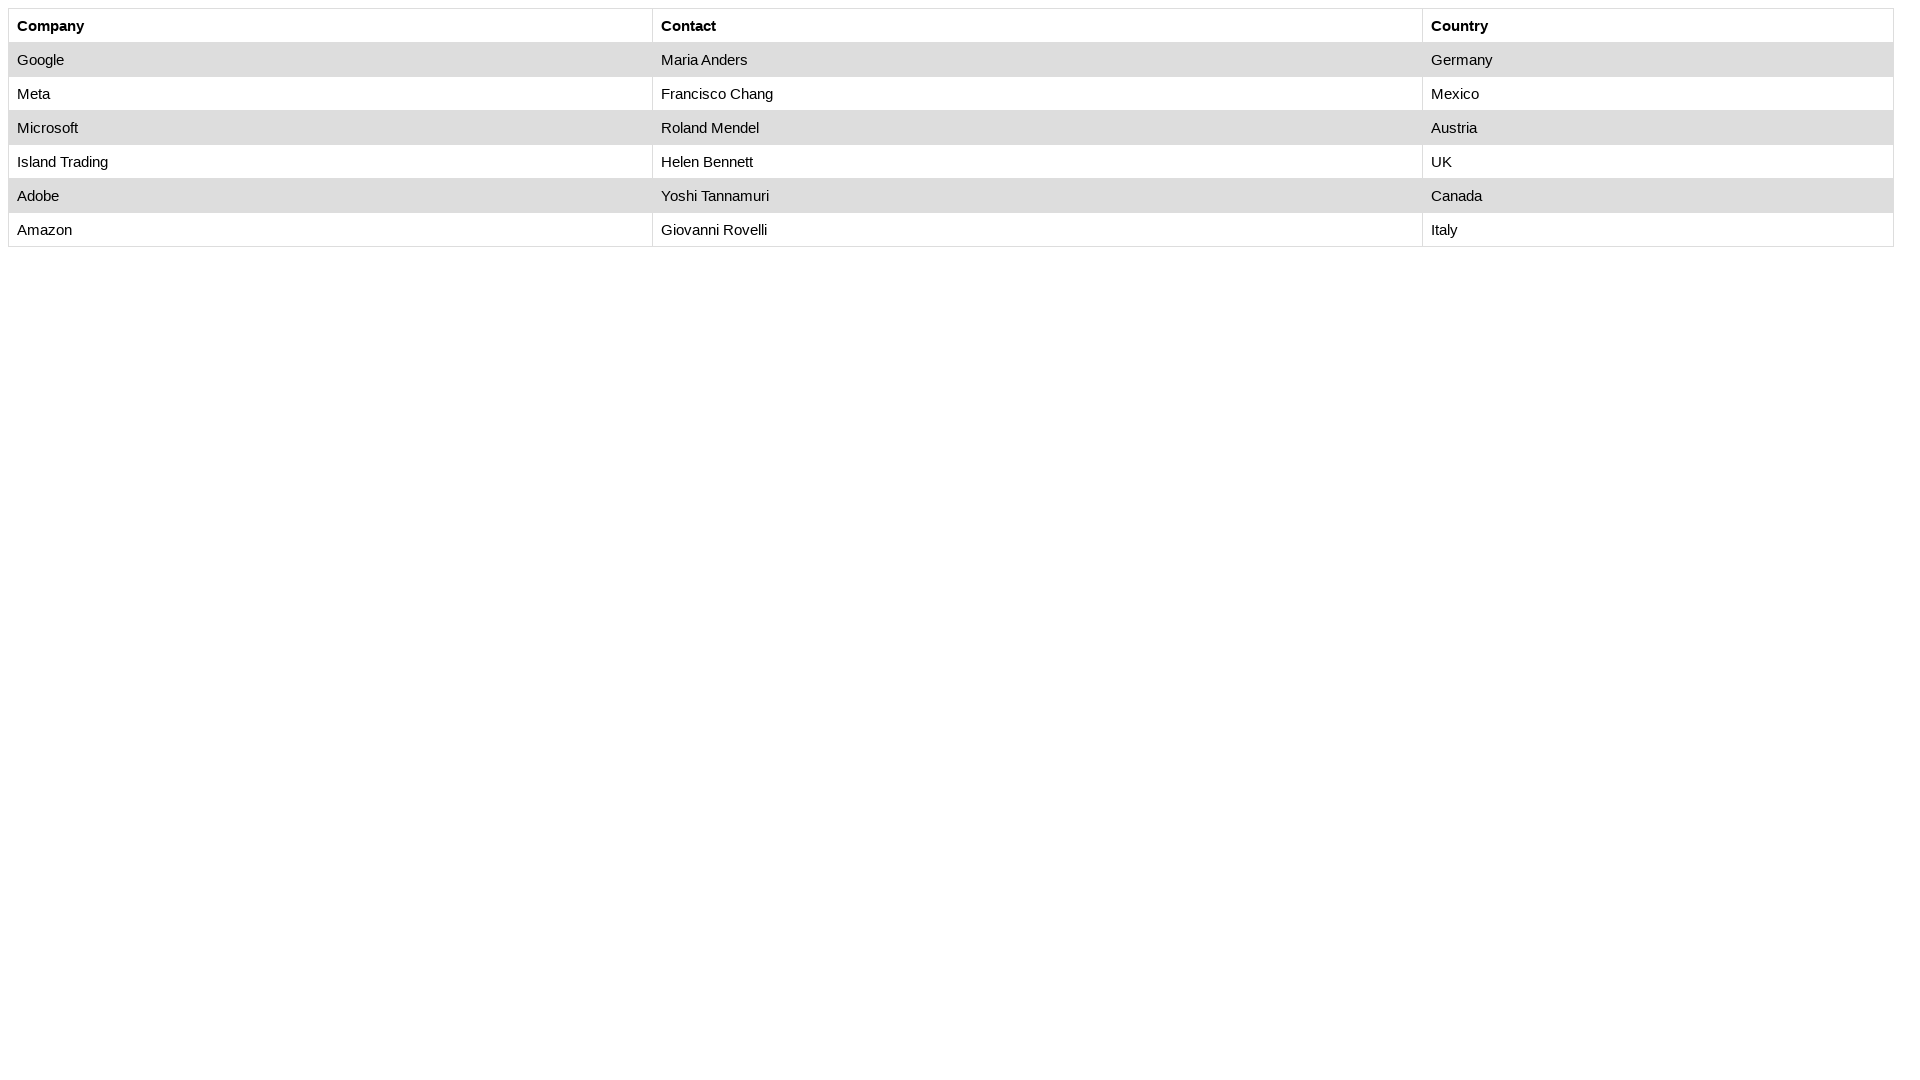

Verified that country cell is not None - test passed
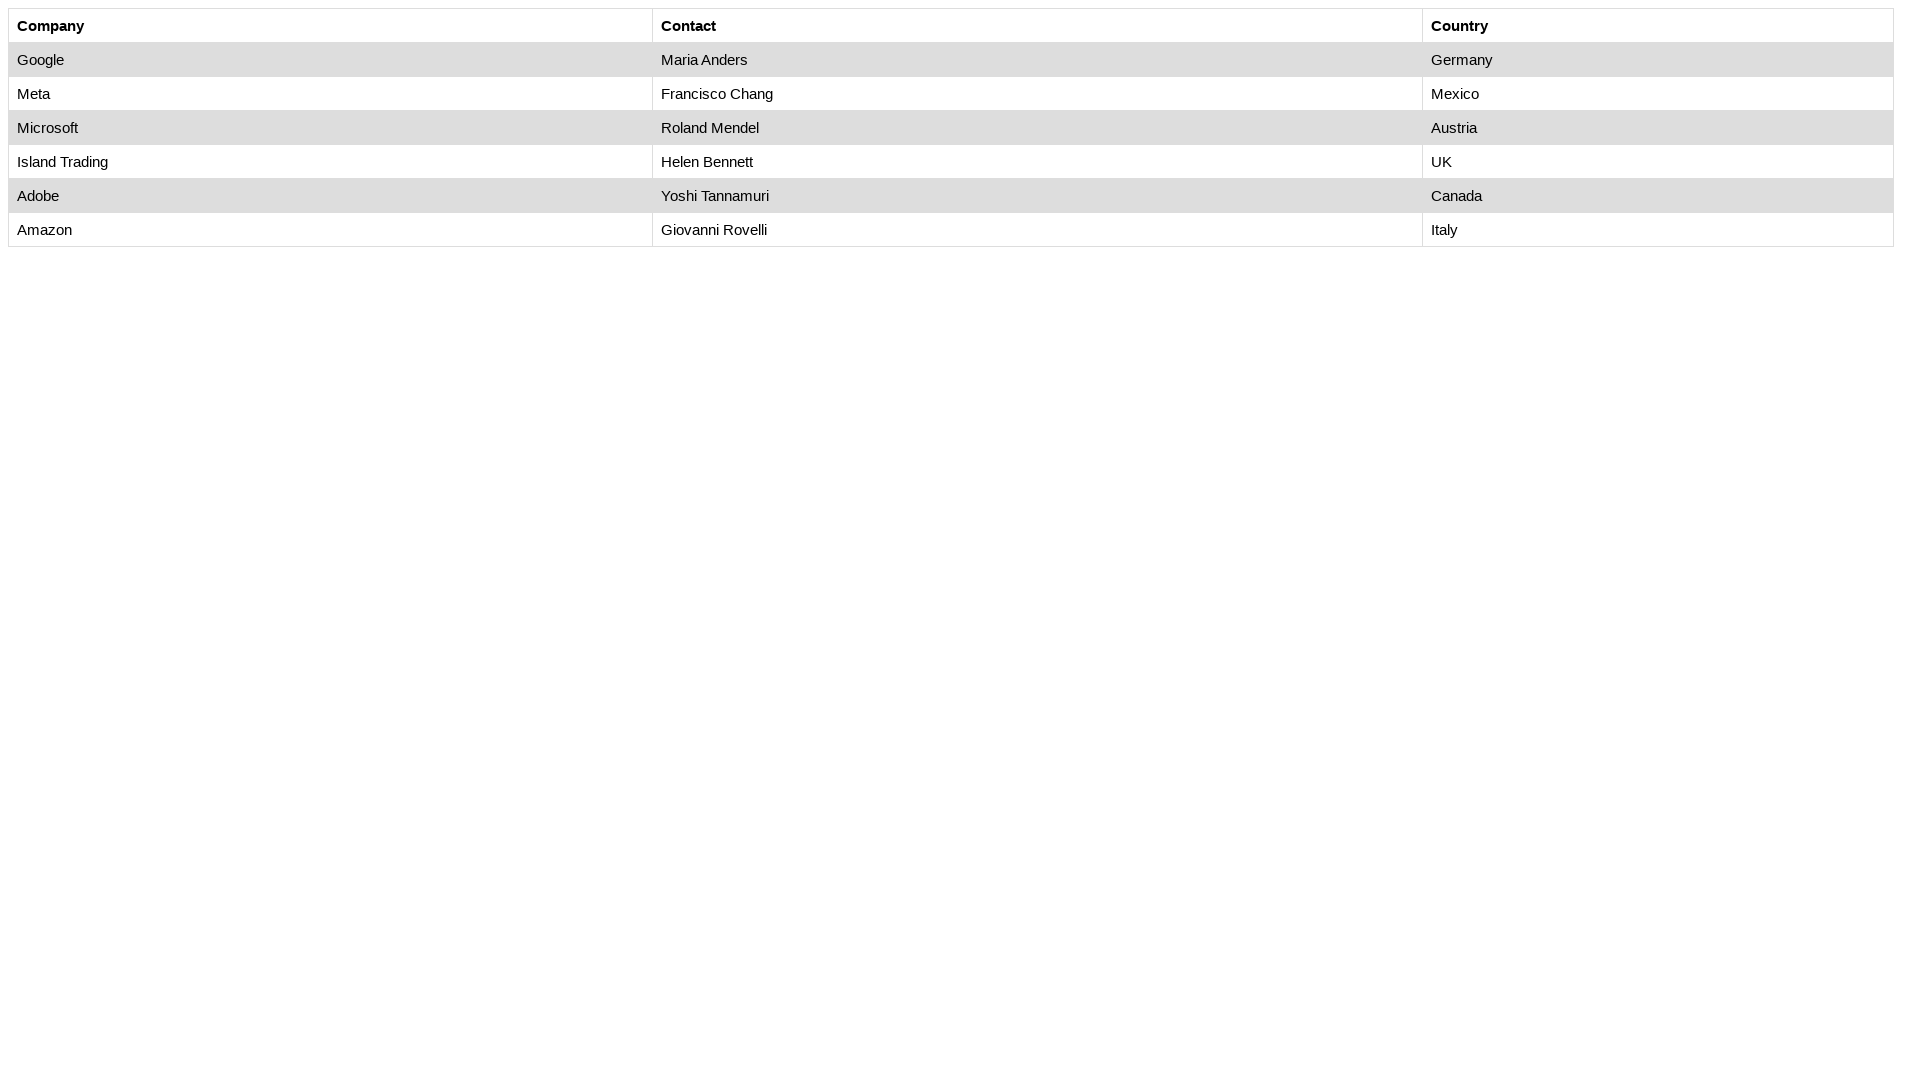

Retrieved cell content from row 5, column 3: 'UK'
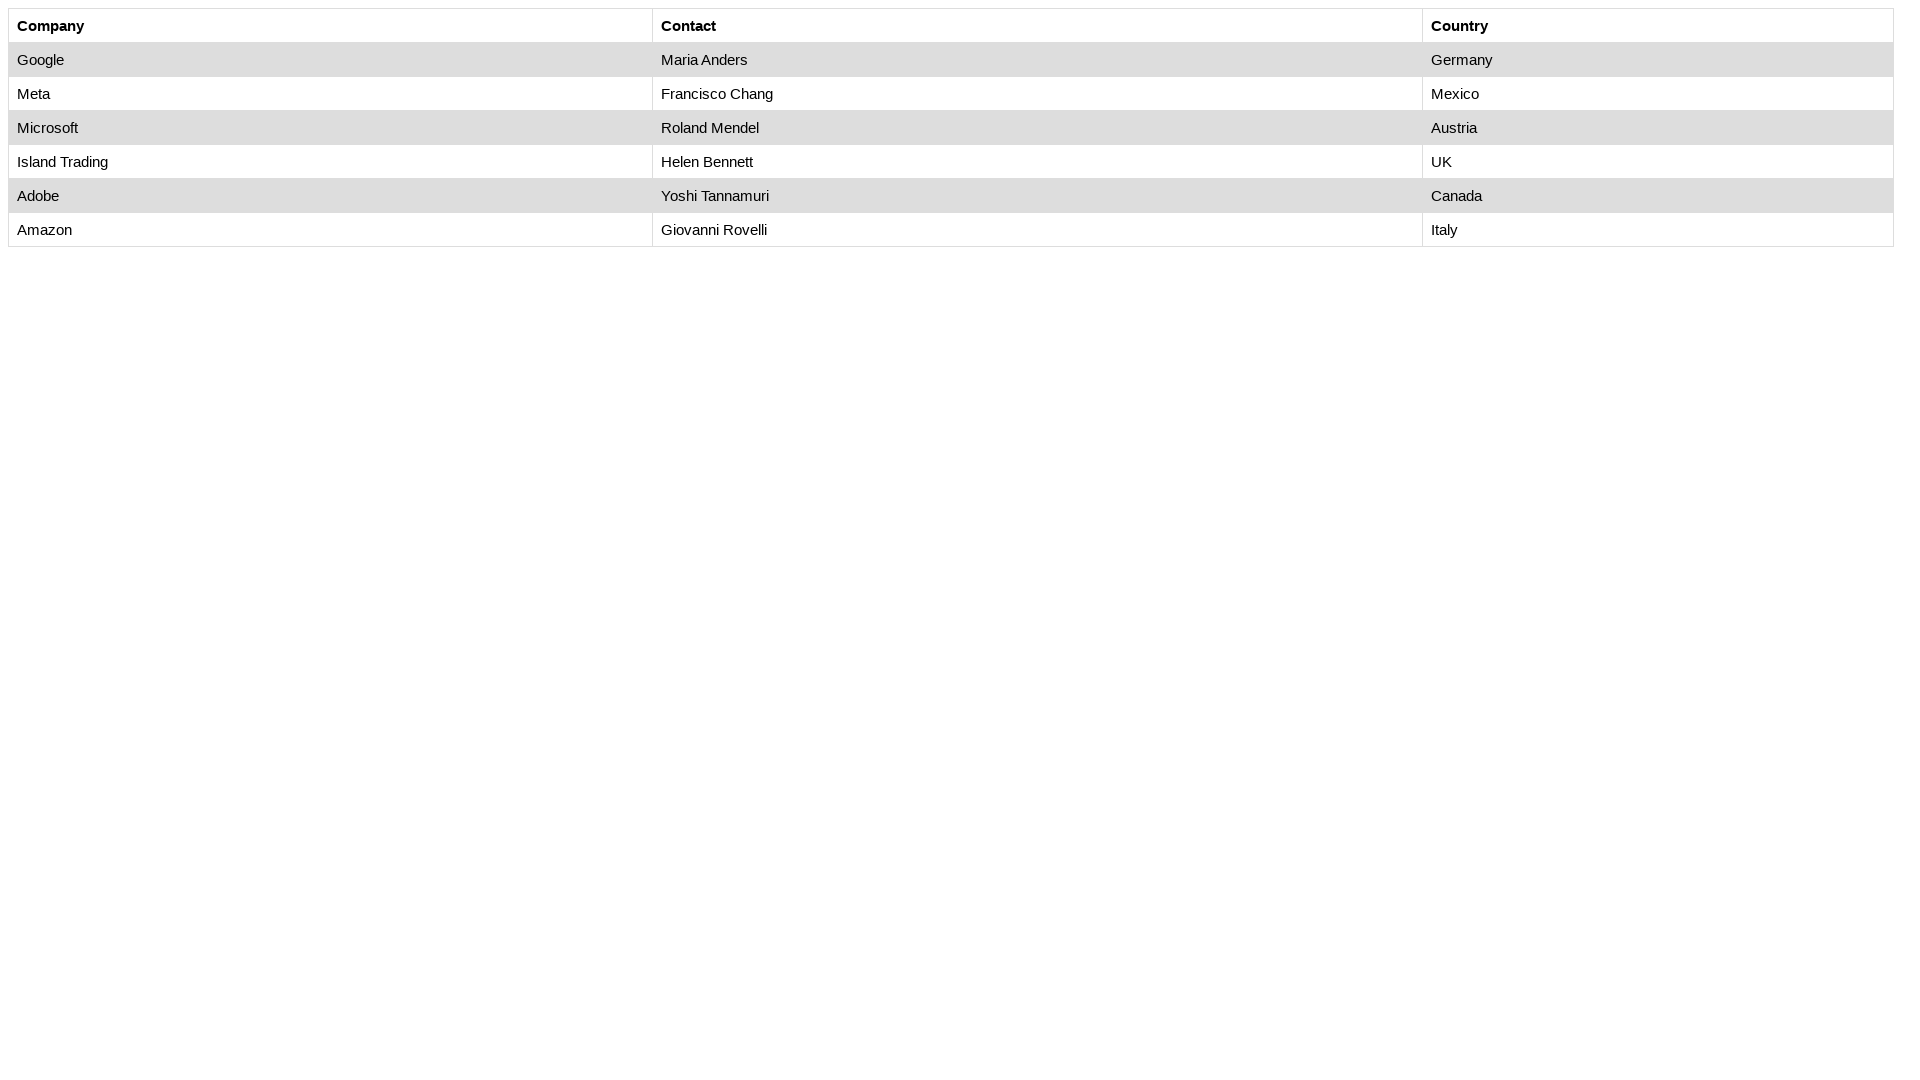

Retrieved cell content from row 6, column 1: 'Adobe'
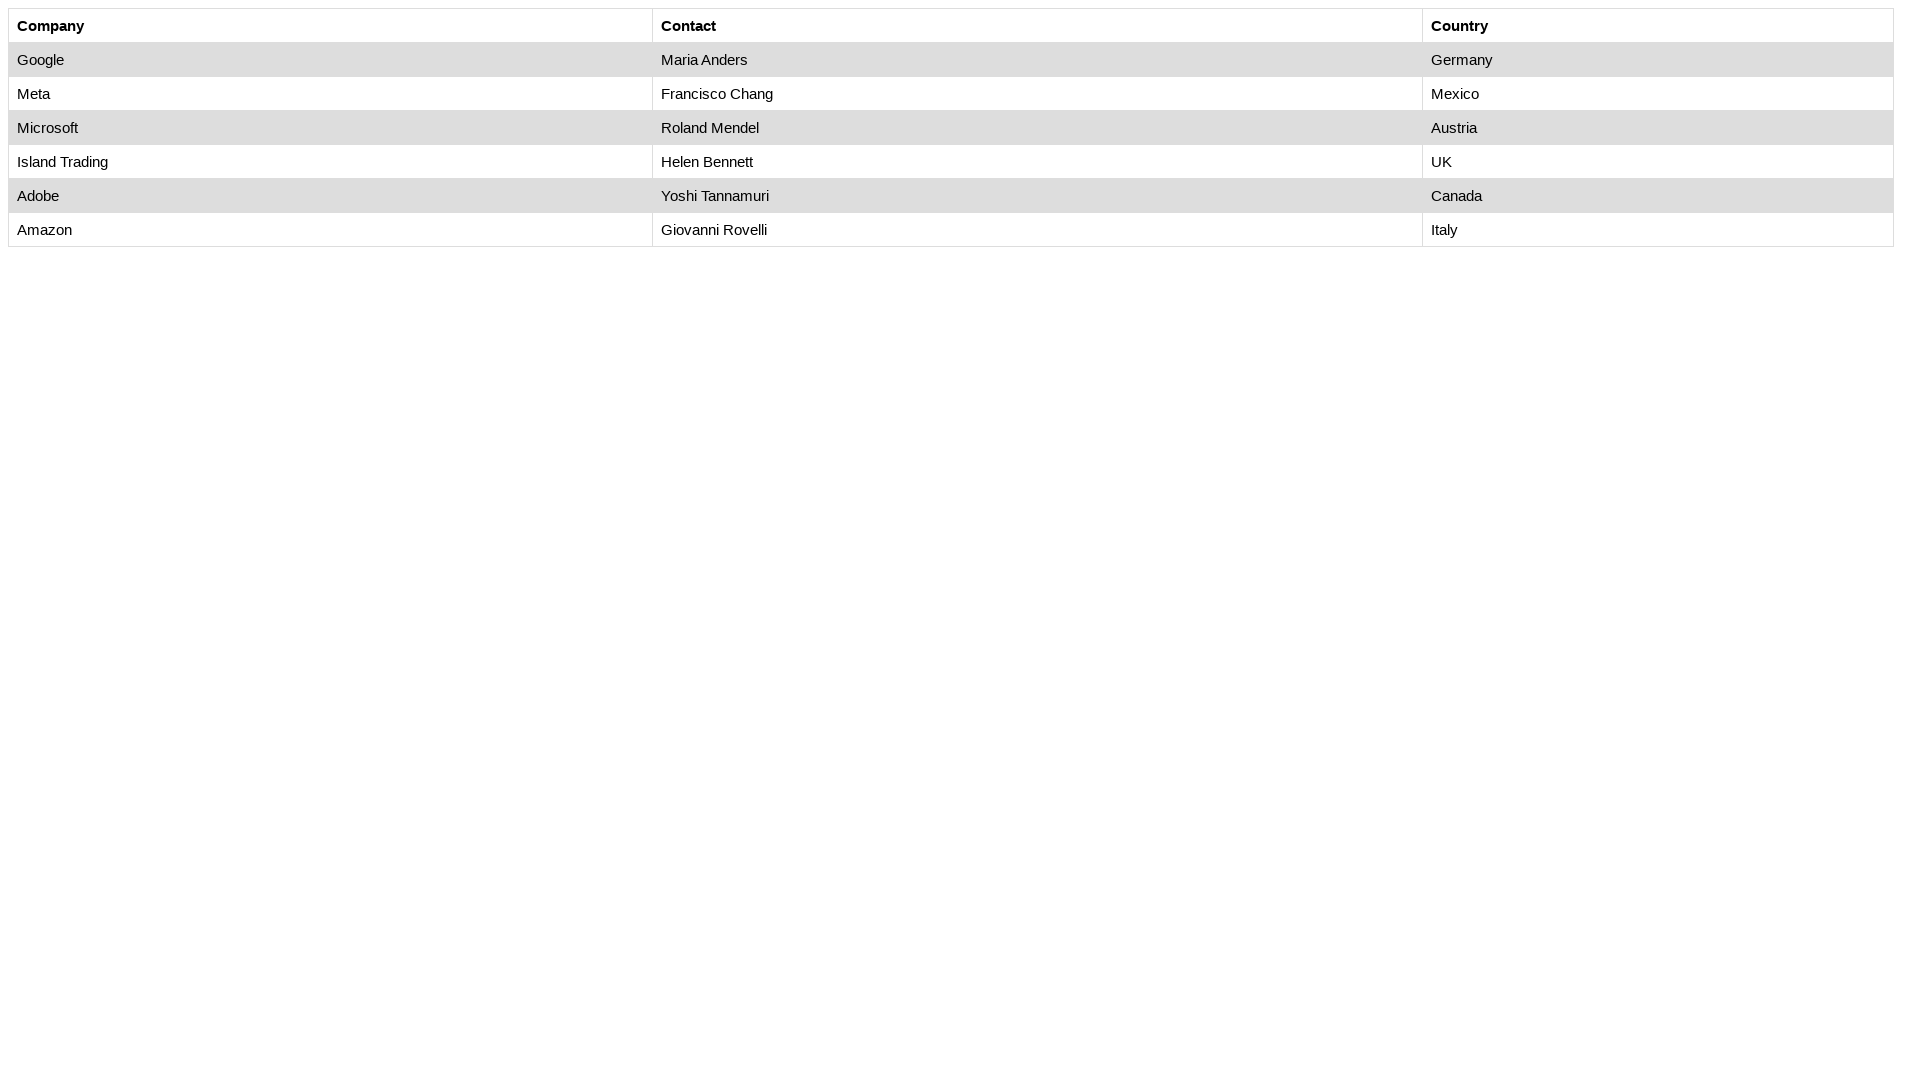

Retrieved cell content from row 6, column 2: 'Yoshi Tannamuri'
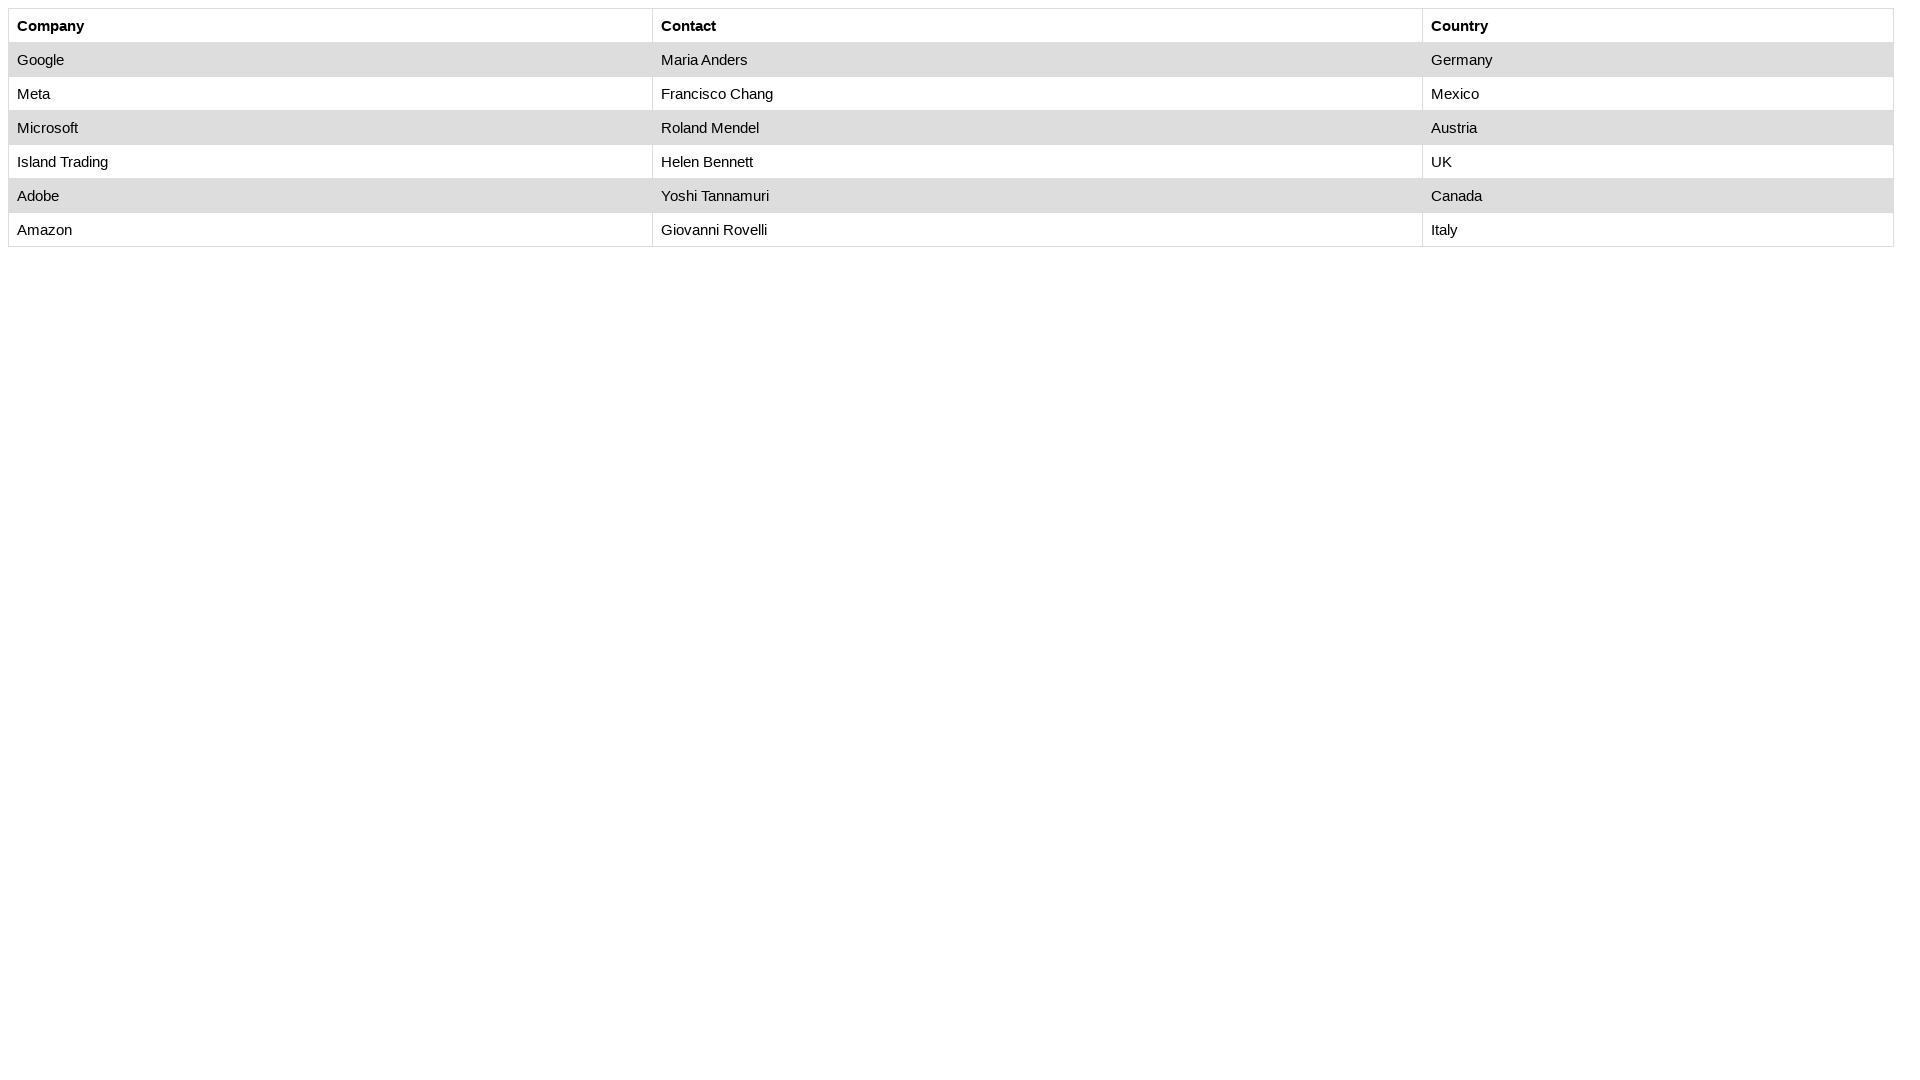

Retrieved cell content from row 6, column 3: 'Canada'
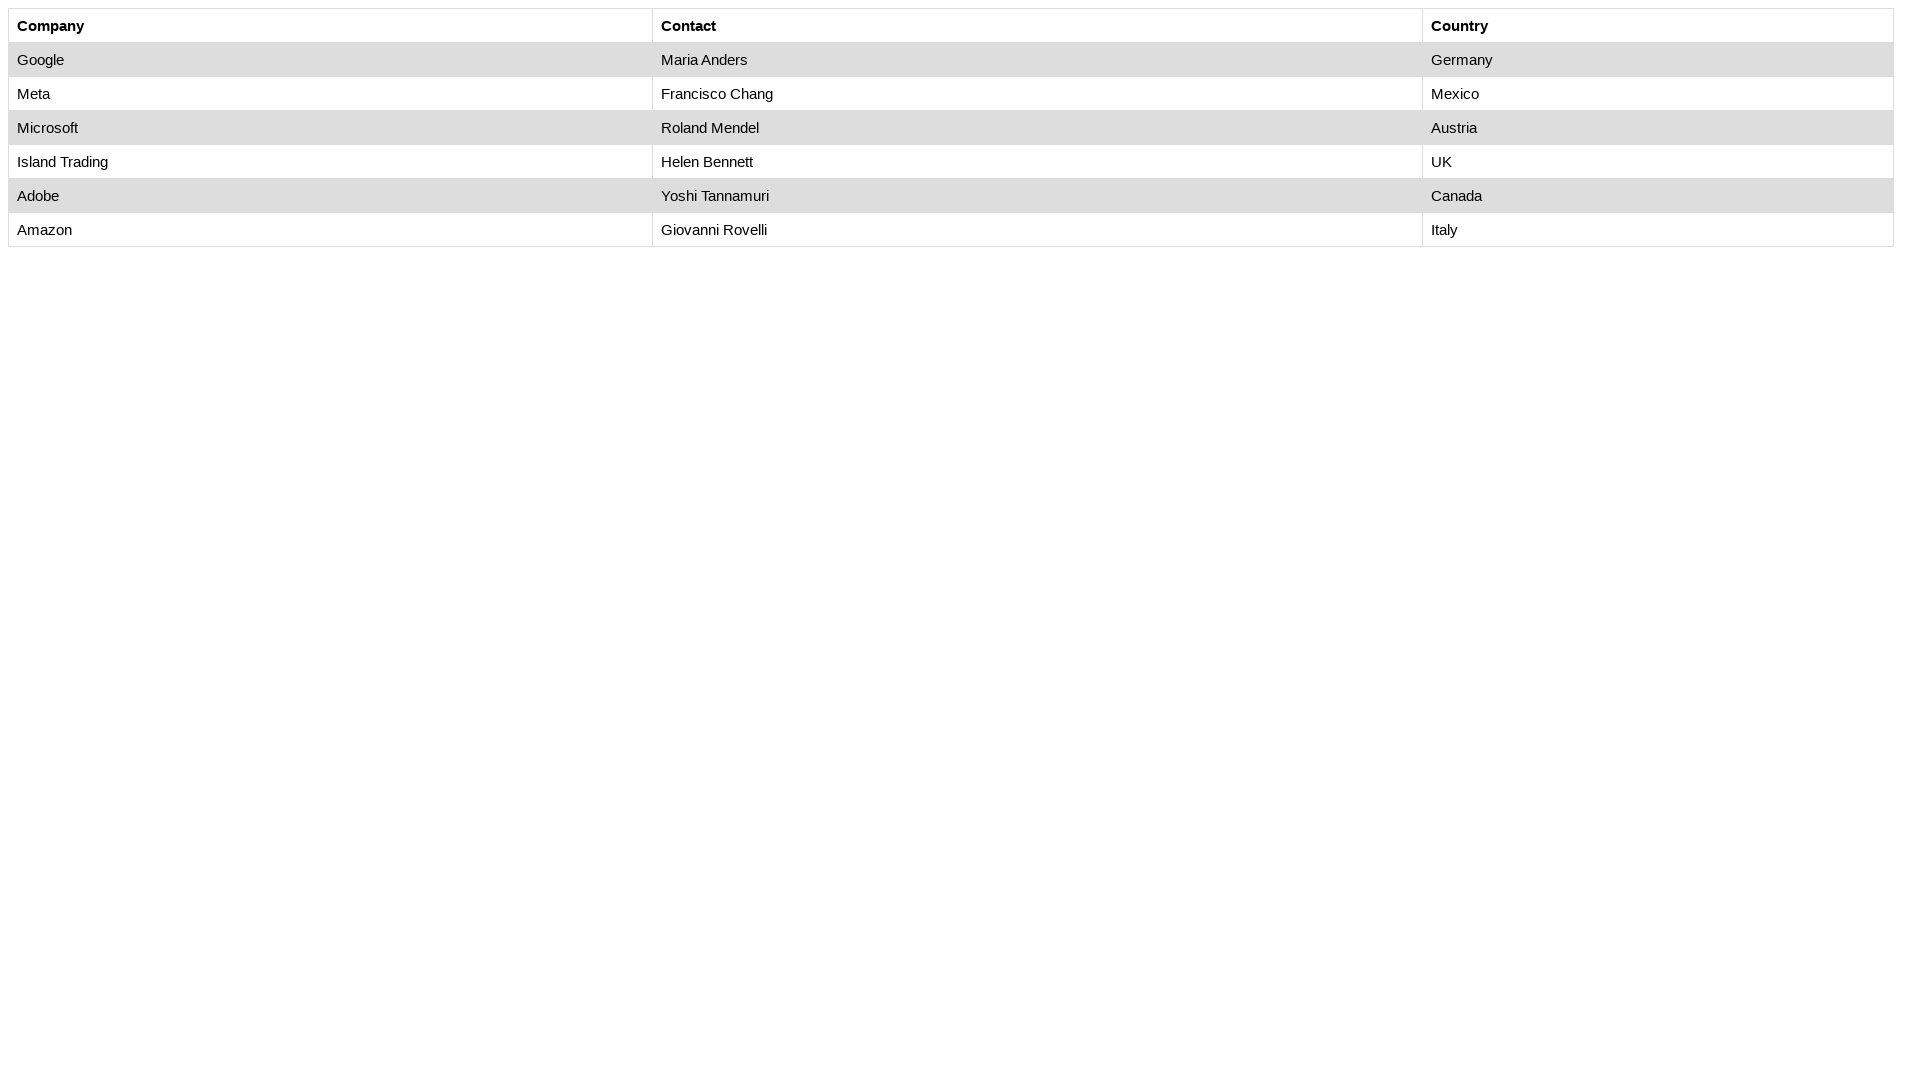

Retrieved cell content from row 7, column 1: 'Amazon'
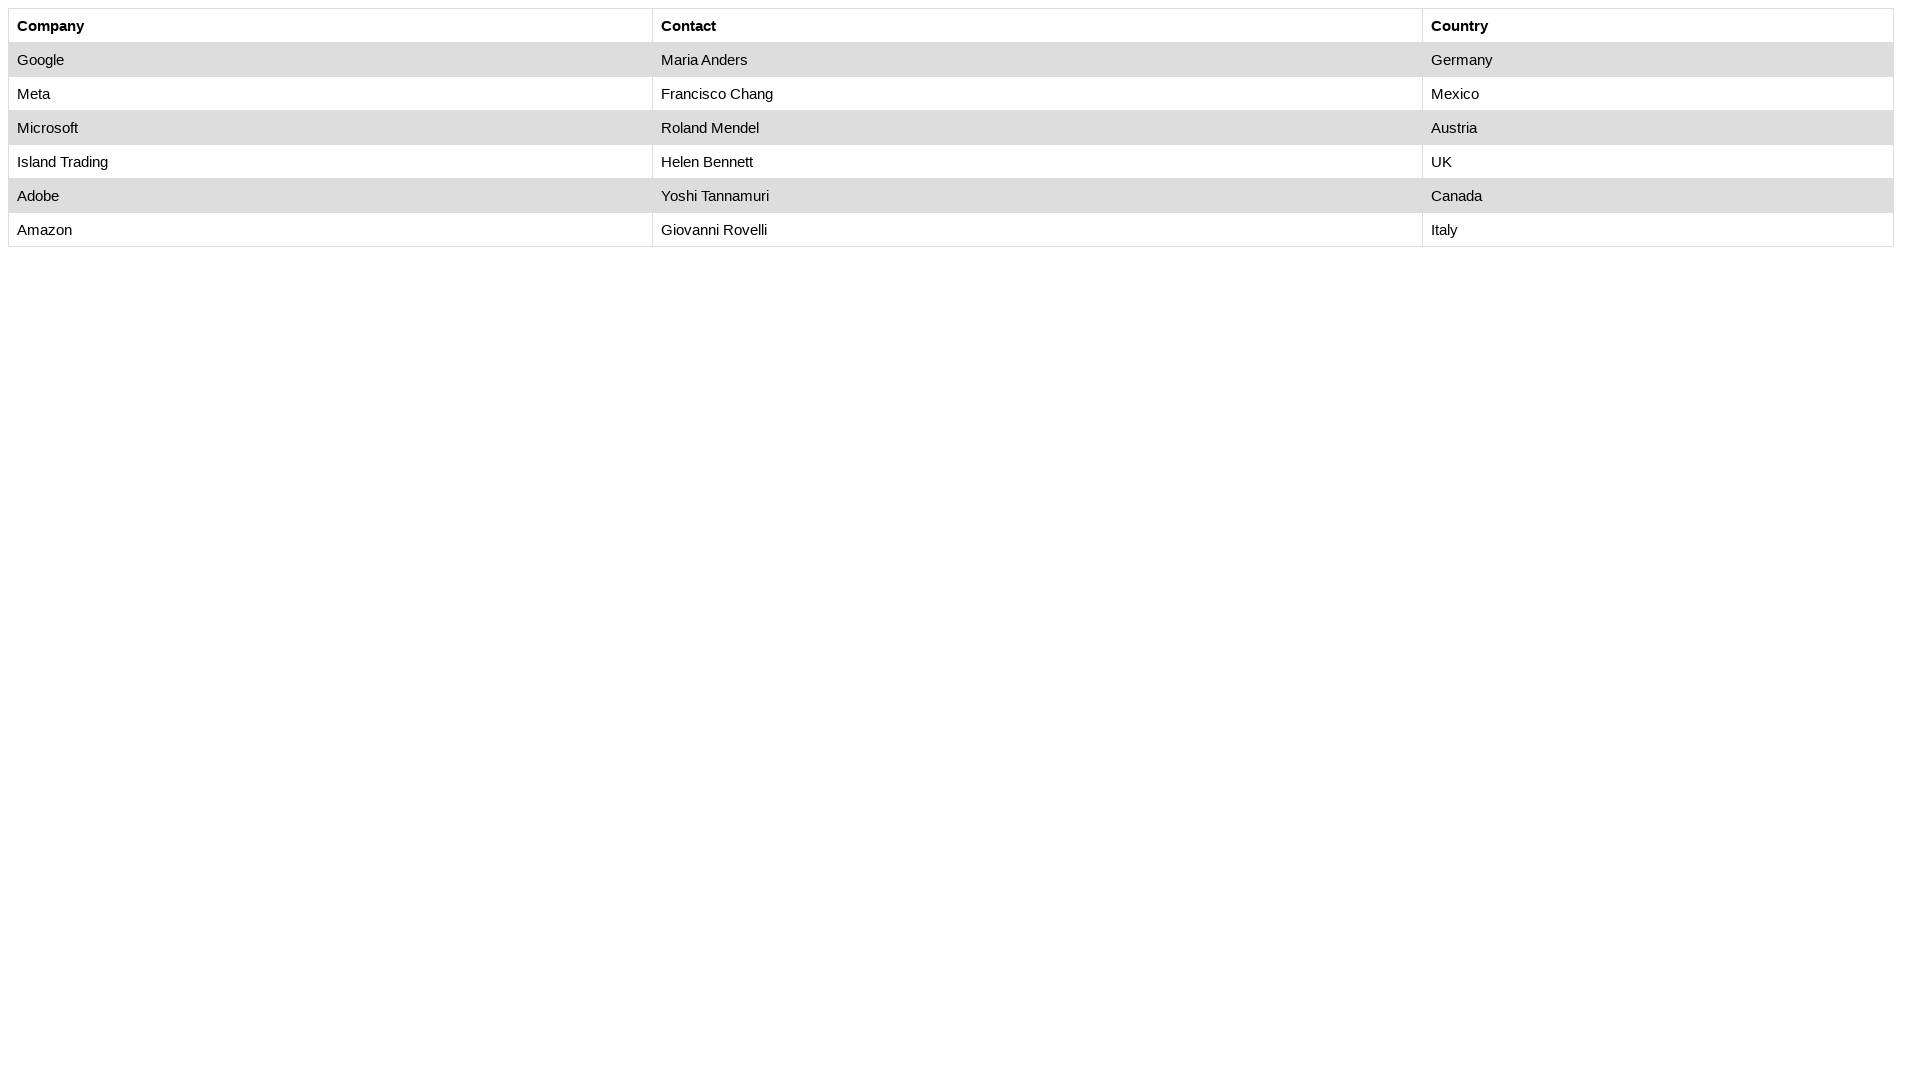

Retrieved cell content from row 7, column 2: 'Giovanni Rovelli'
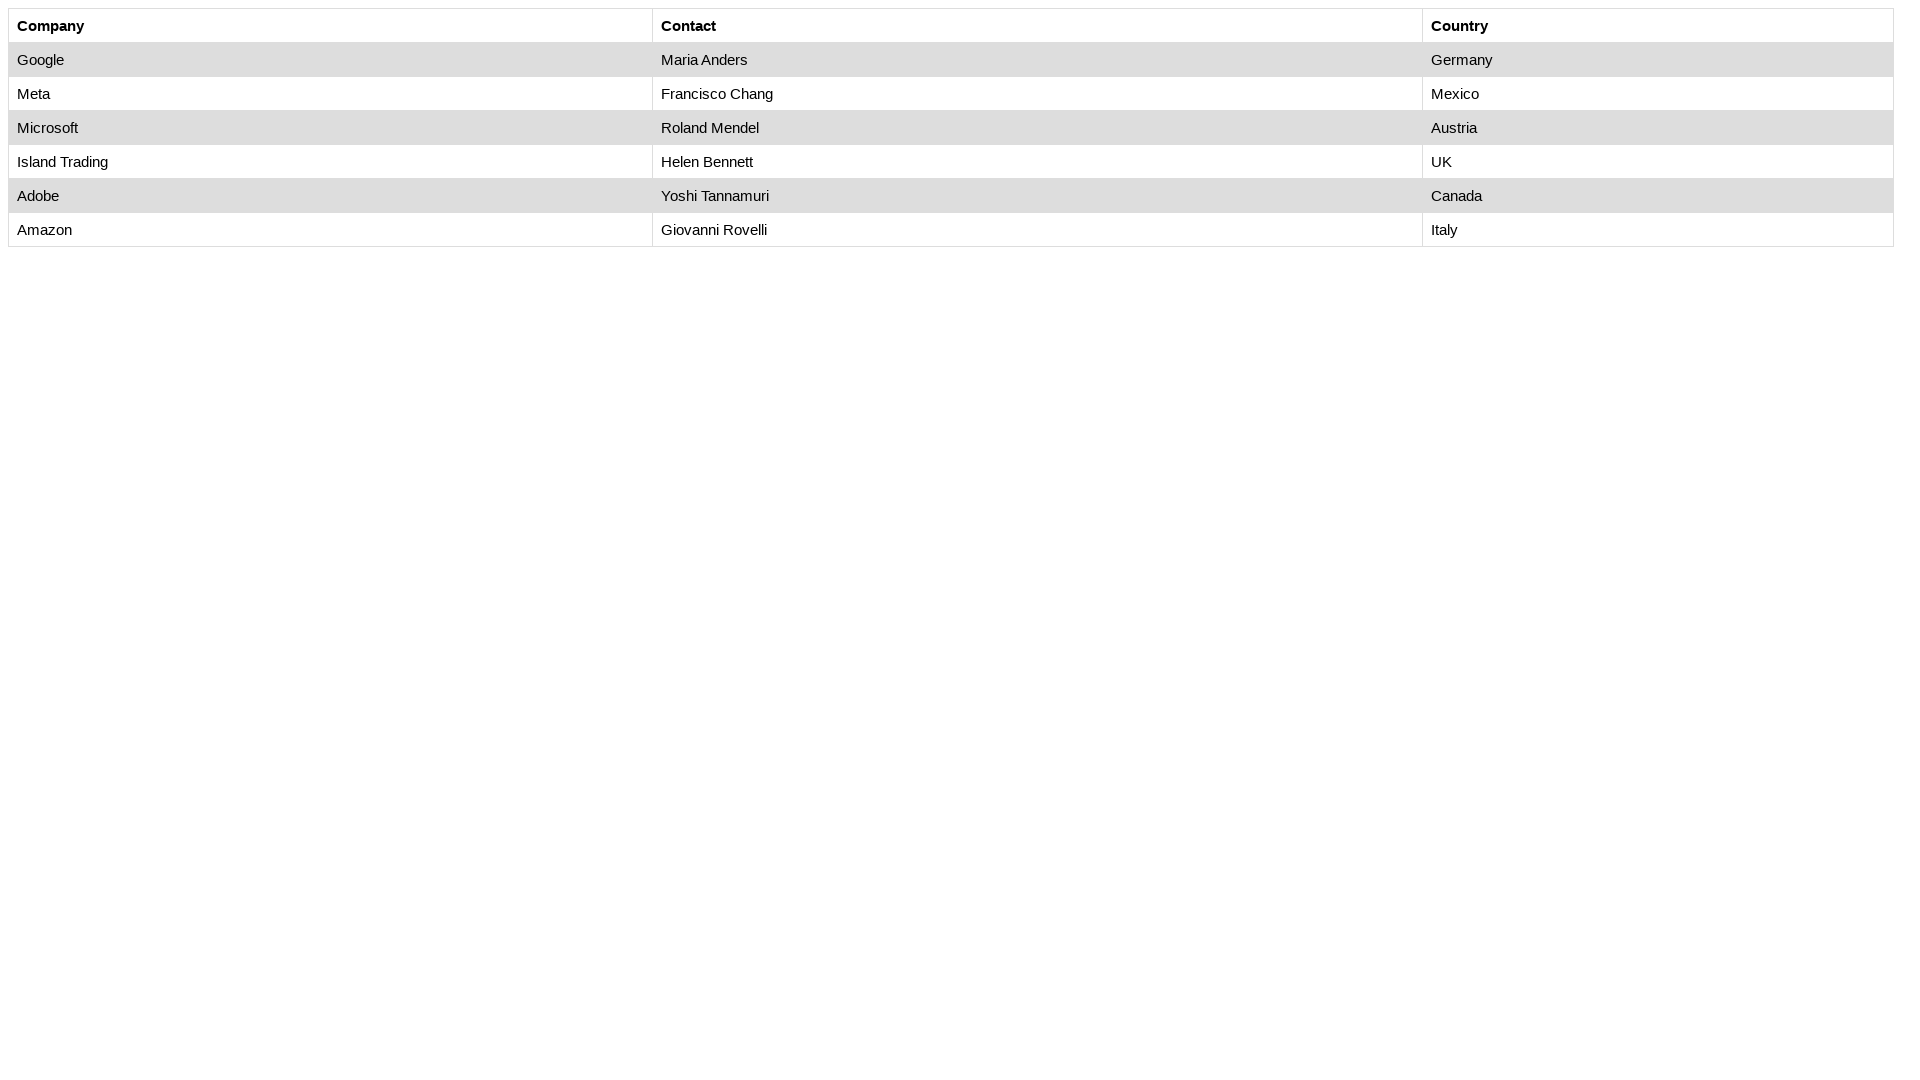

Retrieved cell content from row 7, column 3: 'Italy'
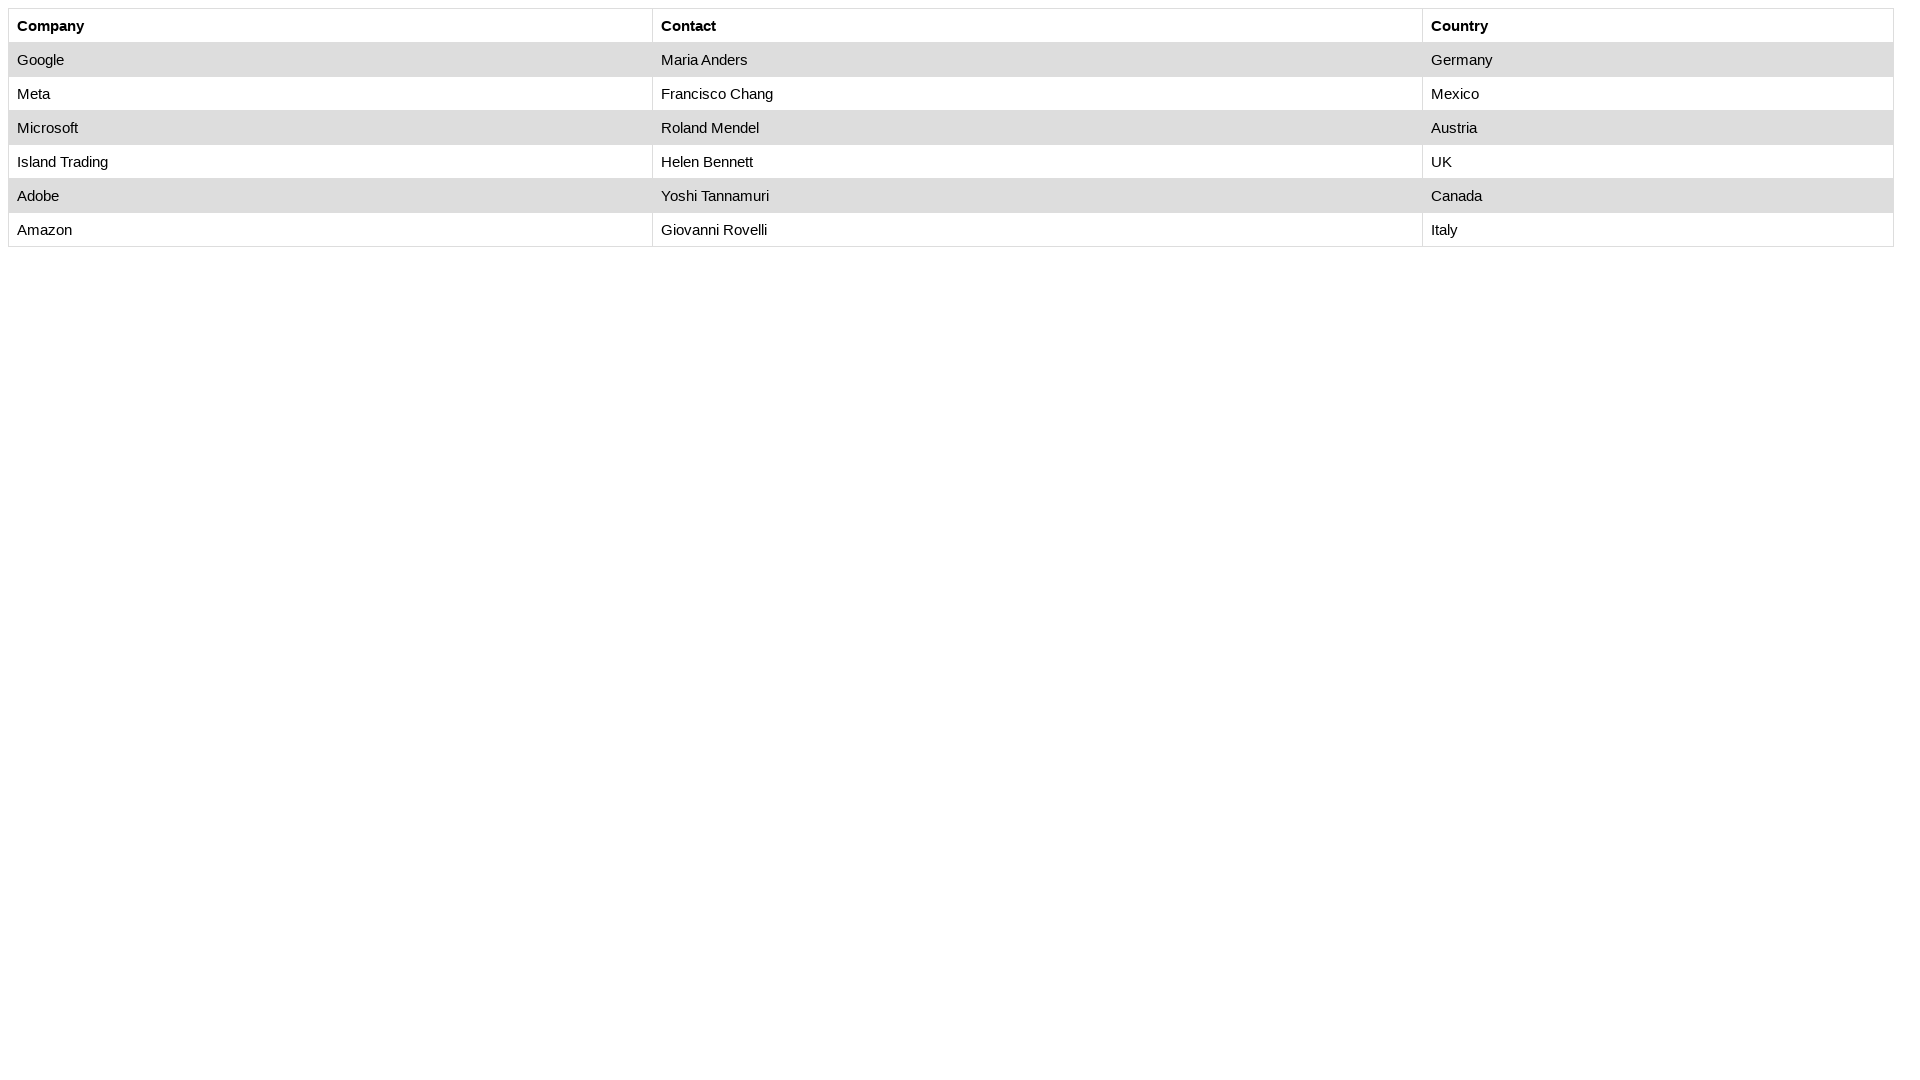

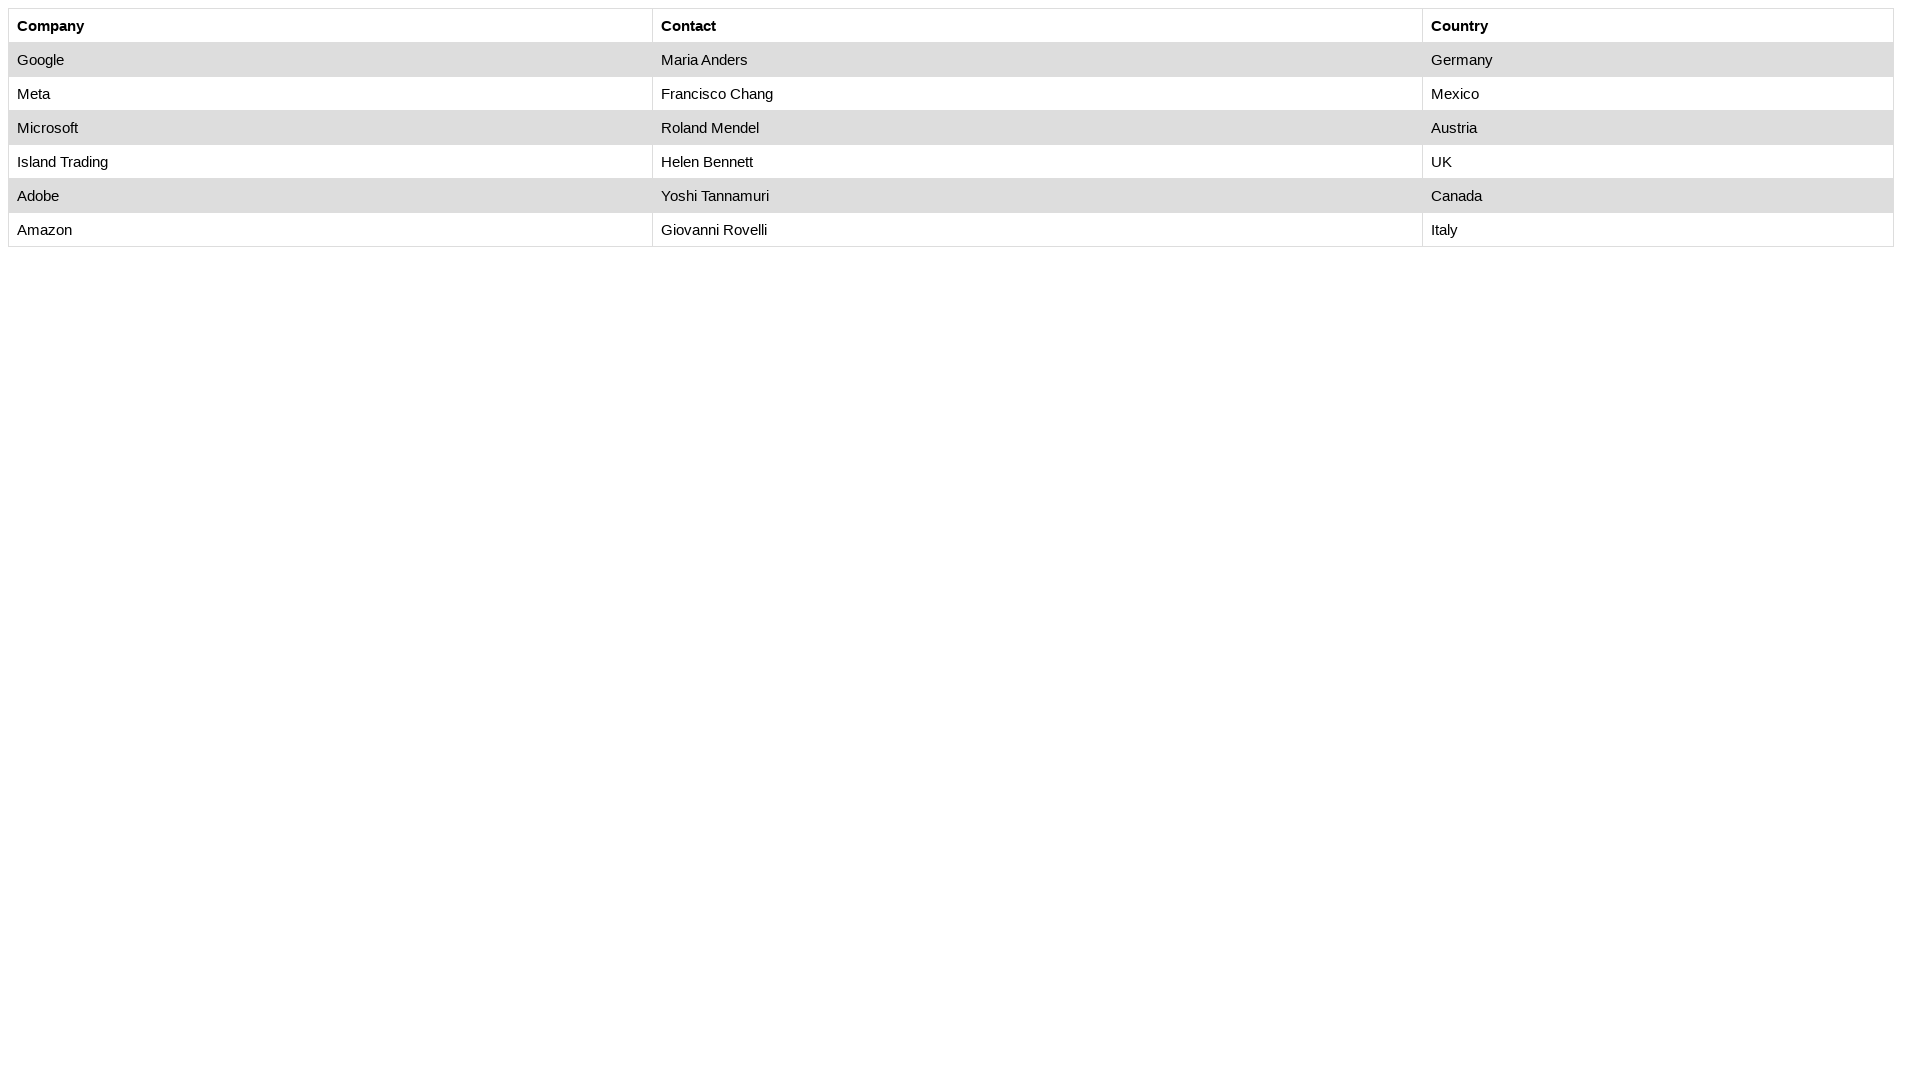